Tests extensive form filling with personal, contact, credit card, and demographic information across multiple fields

Starting URL: https://www.roboform.com/filling-test-all-fields

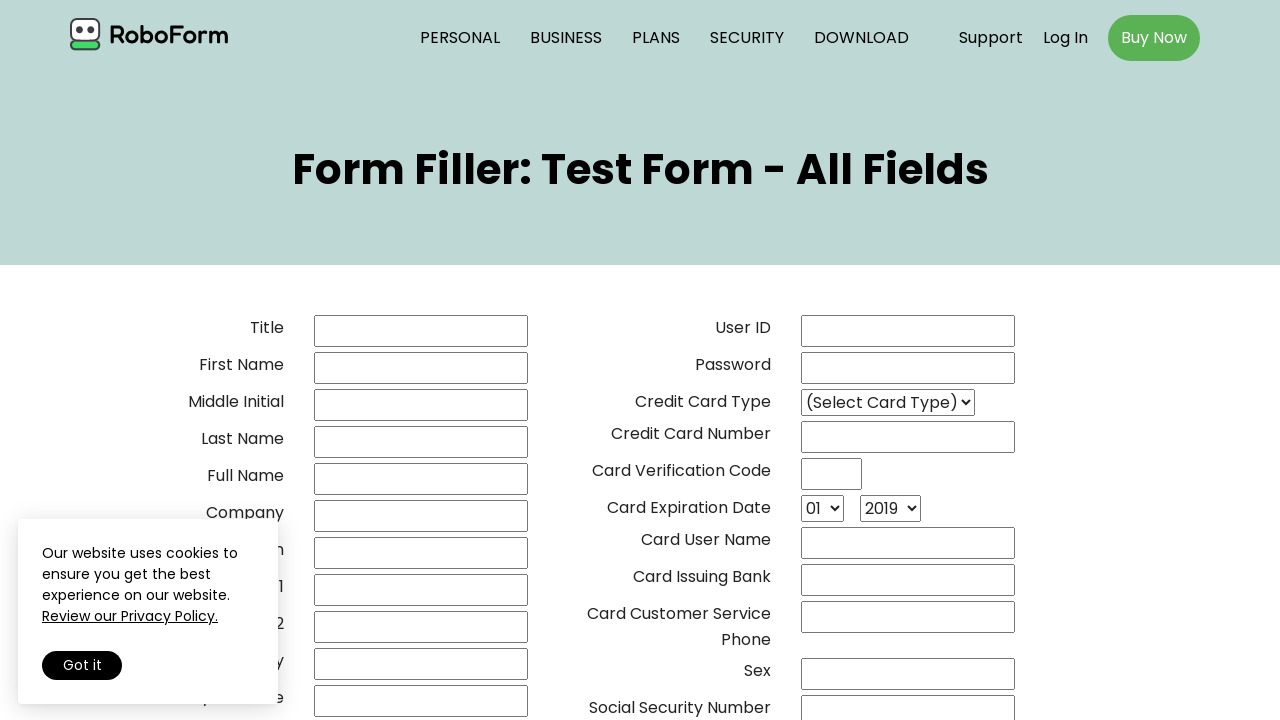

Filled title field with 'Ajay' on //input[@name='01___title']
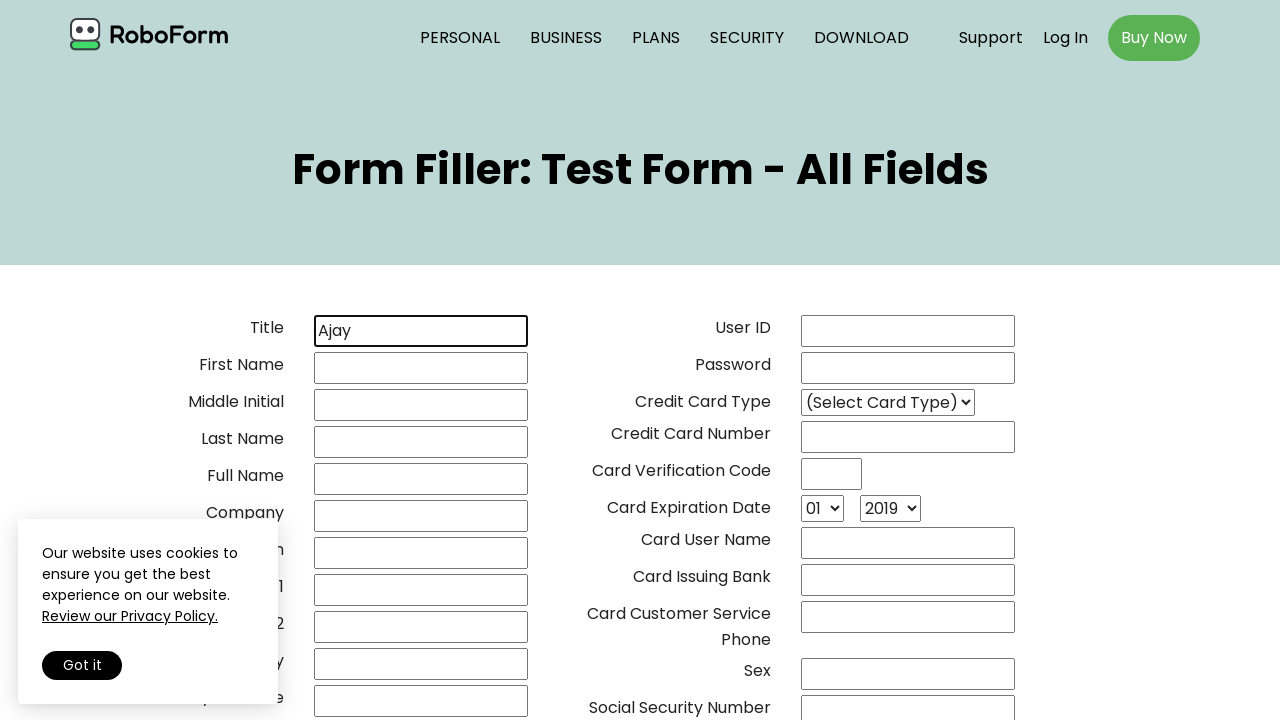

Filled first name field with 'Ajay' on //input[@name='02frstname']
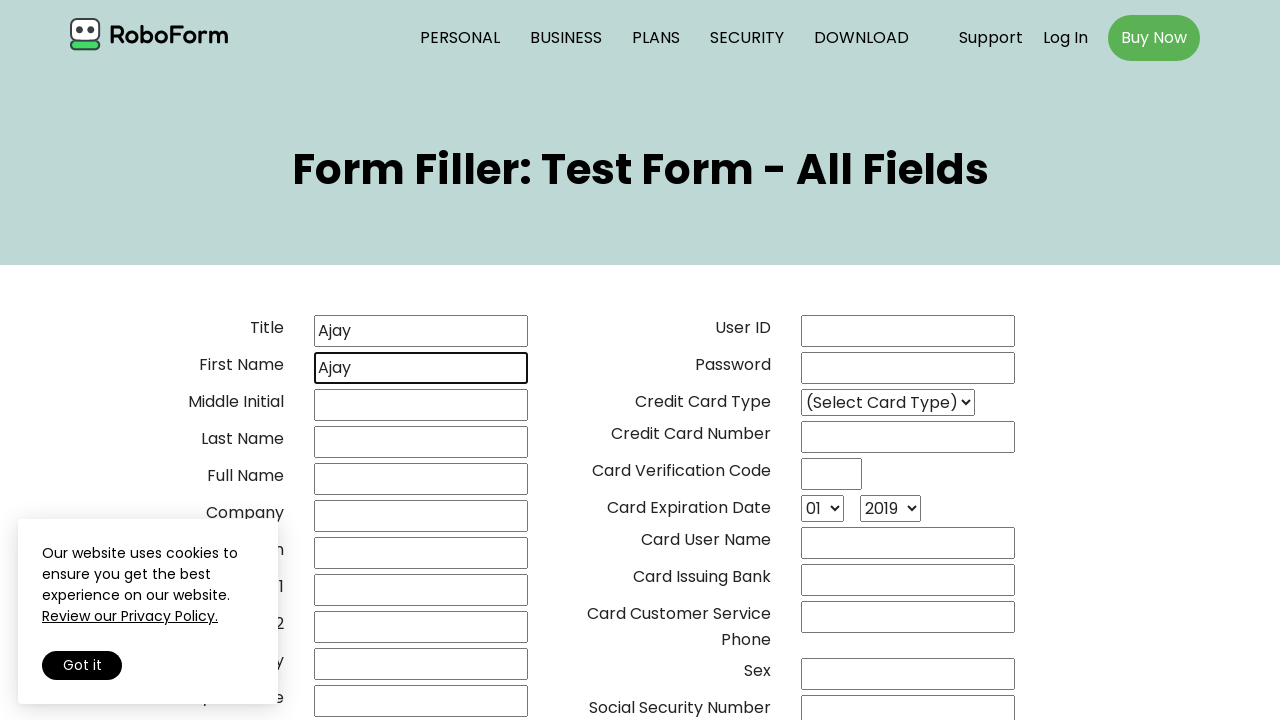

Filled middle name field with 'Sam' on //input[@name='03middle_i']
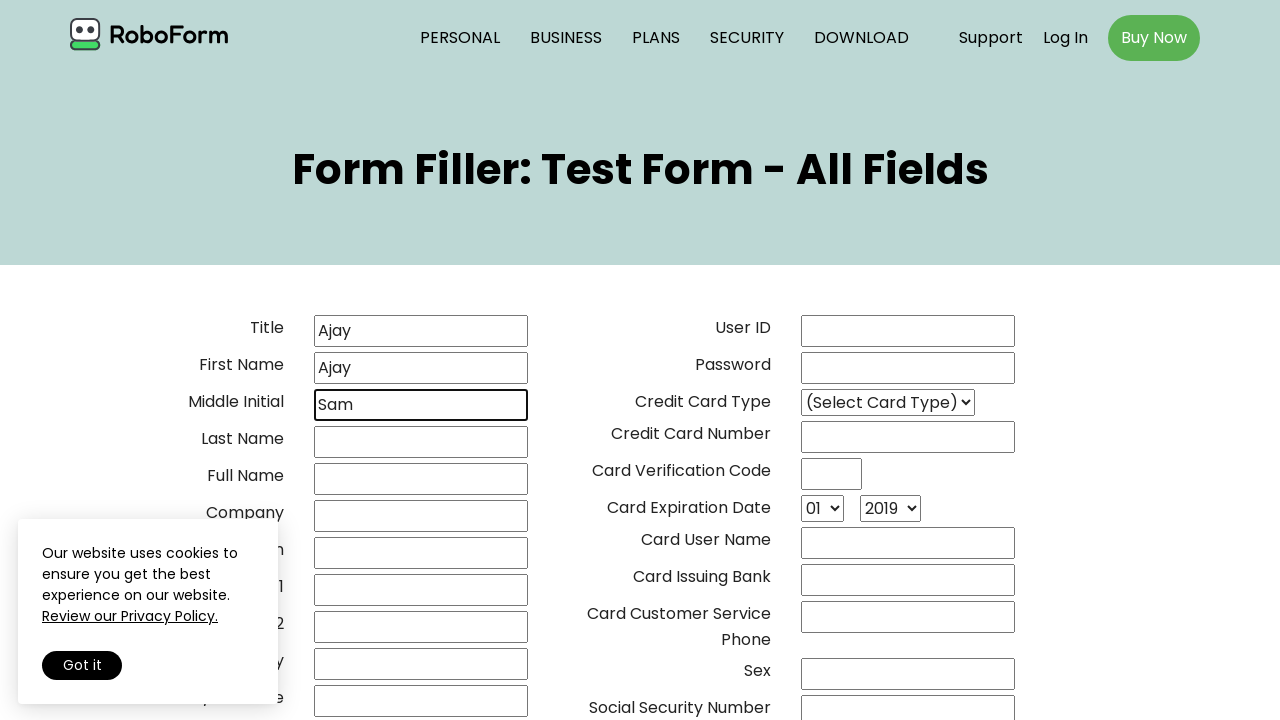

Filled last name field with 'Jadeja' on //input[@name='04lastname']
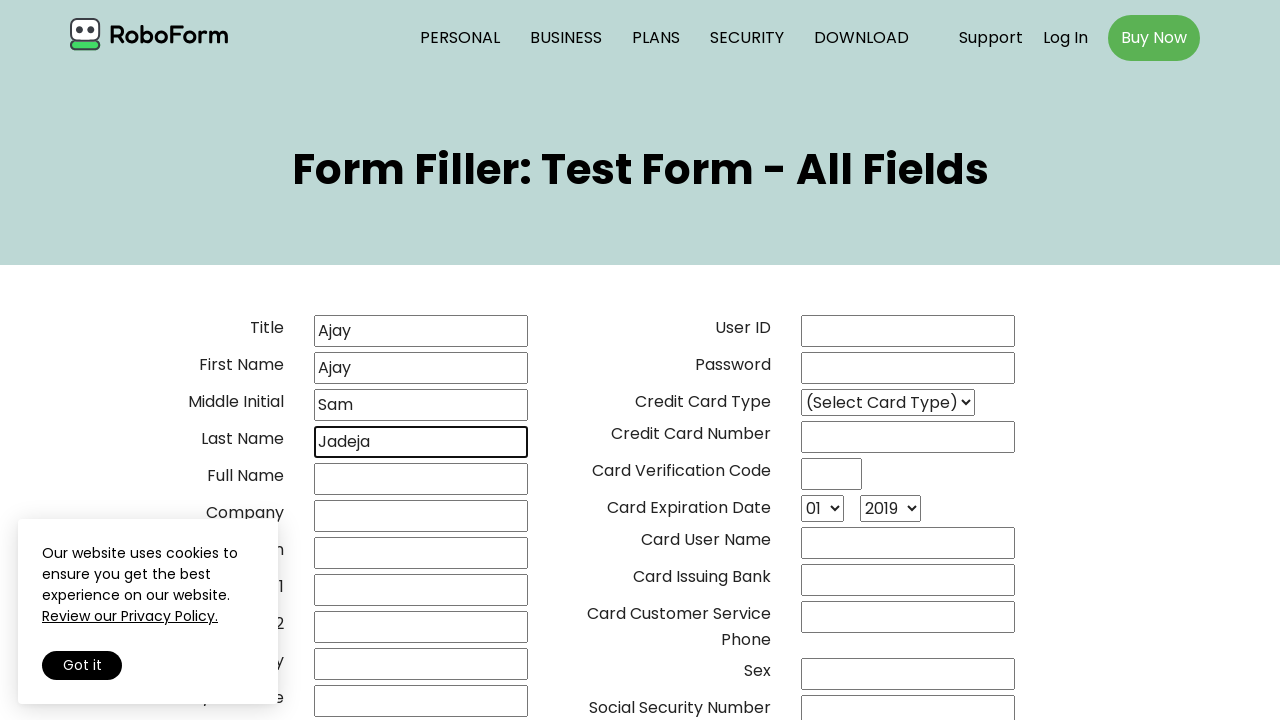

Filled full name field with 'Ajay Sam Jadeja' on //input[@name='04fullname']
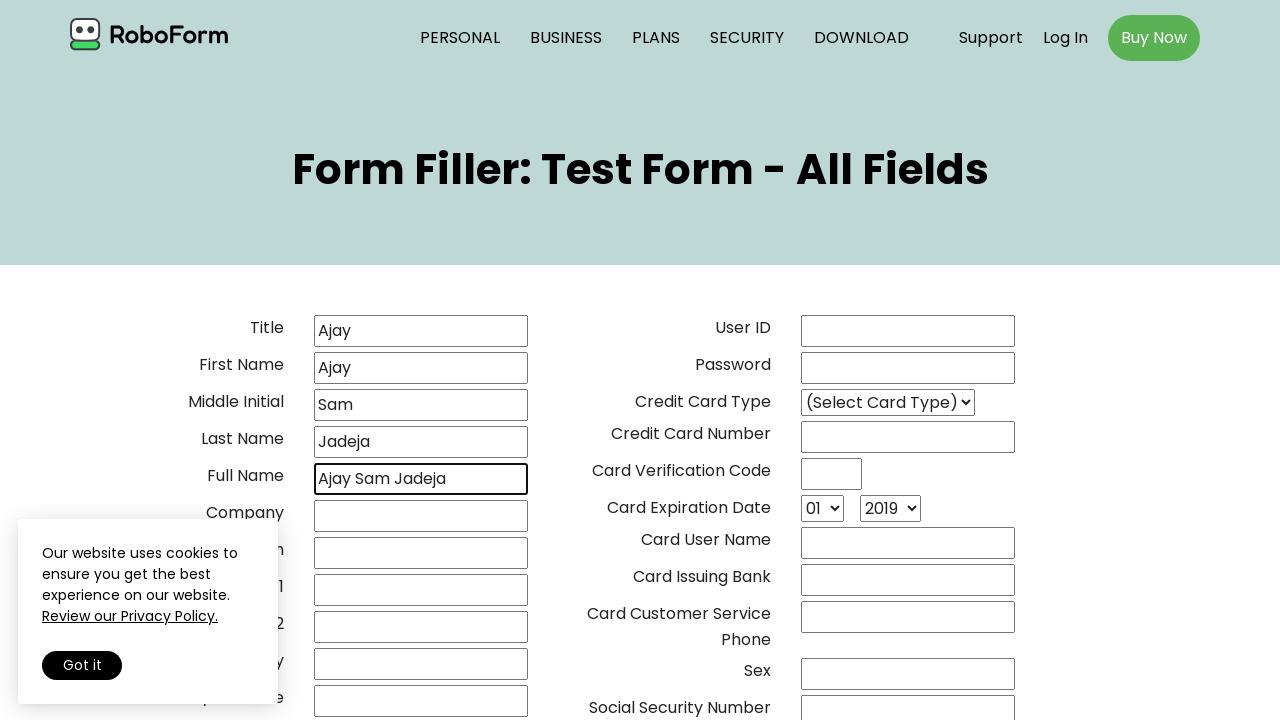

Filled company field with 'Pivot' on //input[@name='05_company']
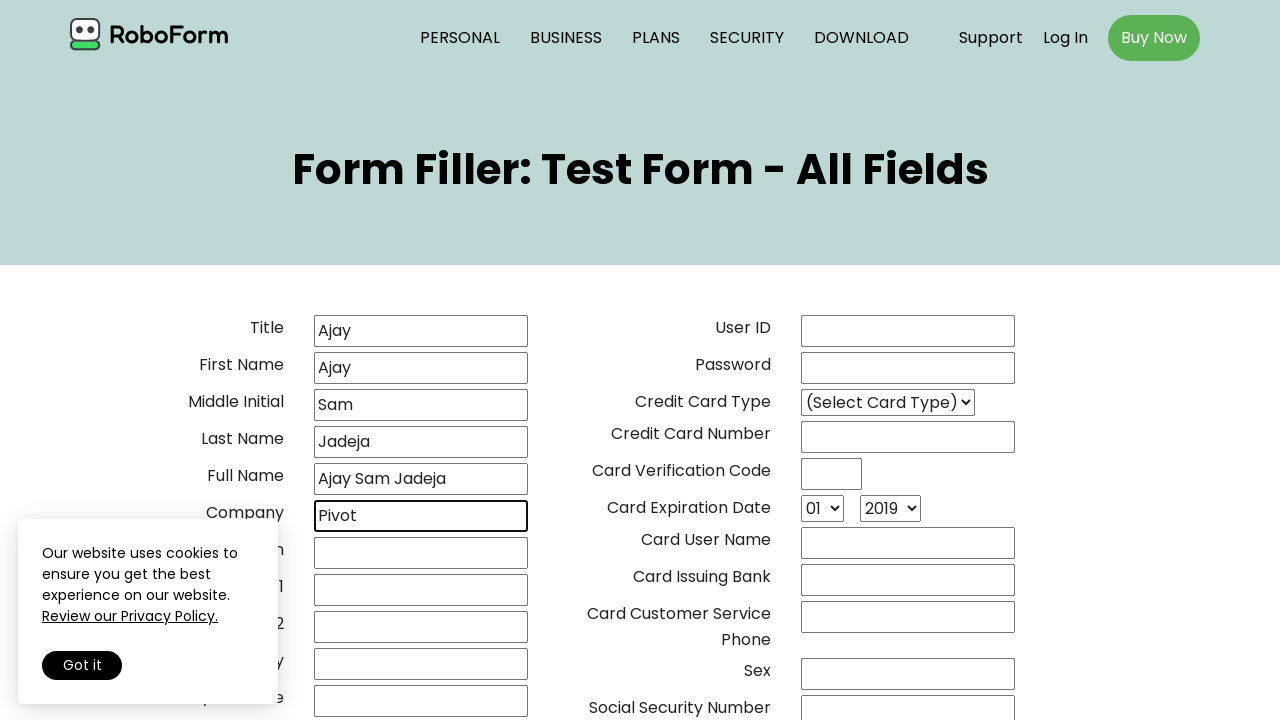

Filled position field with 'ASE' on //input[@name='06position']
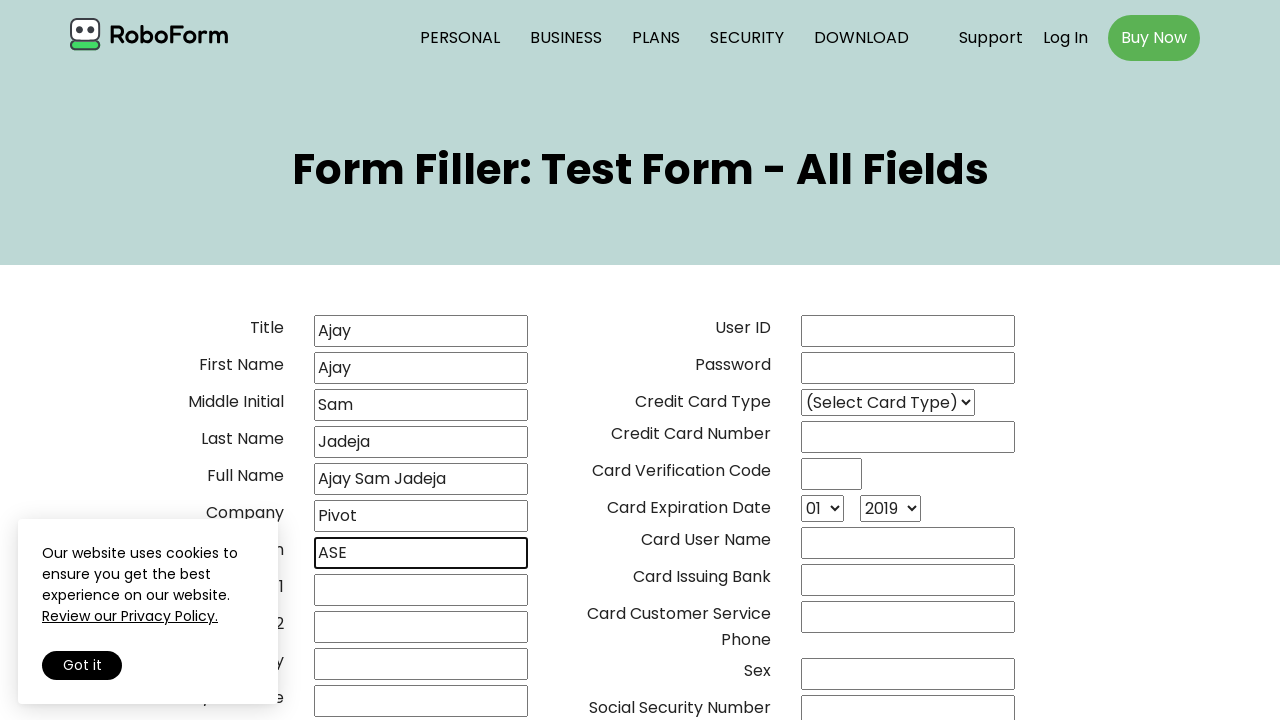

Filled address line 1 with '334 Nila' on //input[@name='10address1']
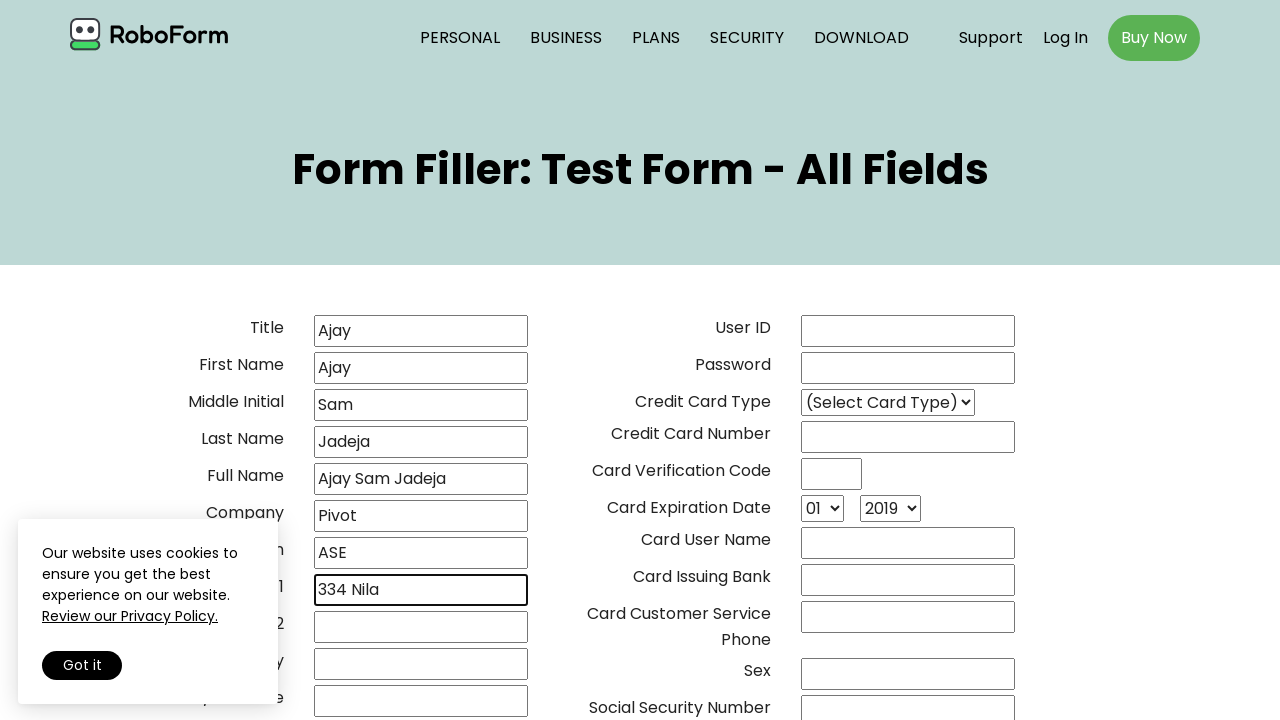

Filled address line 2 with 'Kazhakoottam' on //input[@name='11address2']
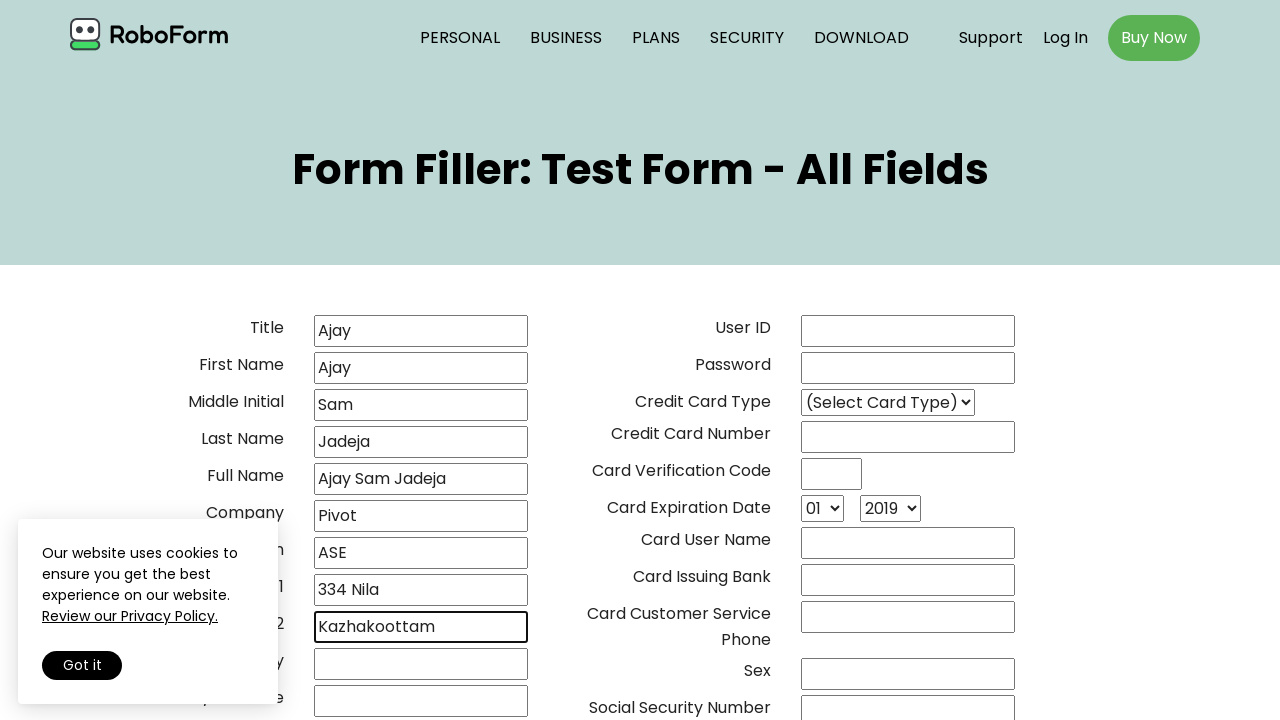

Filled city field with 'Trivandrum' on //input[@name='13adr_city']
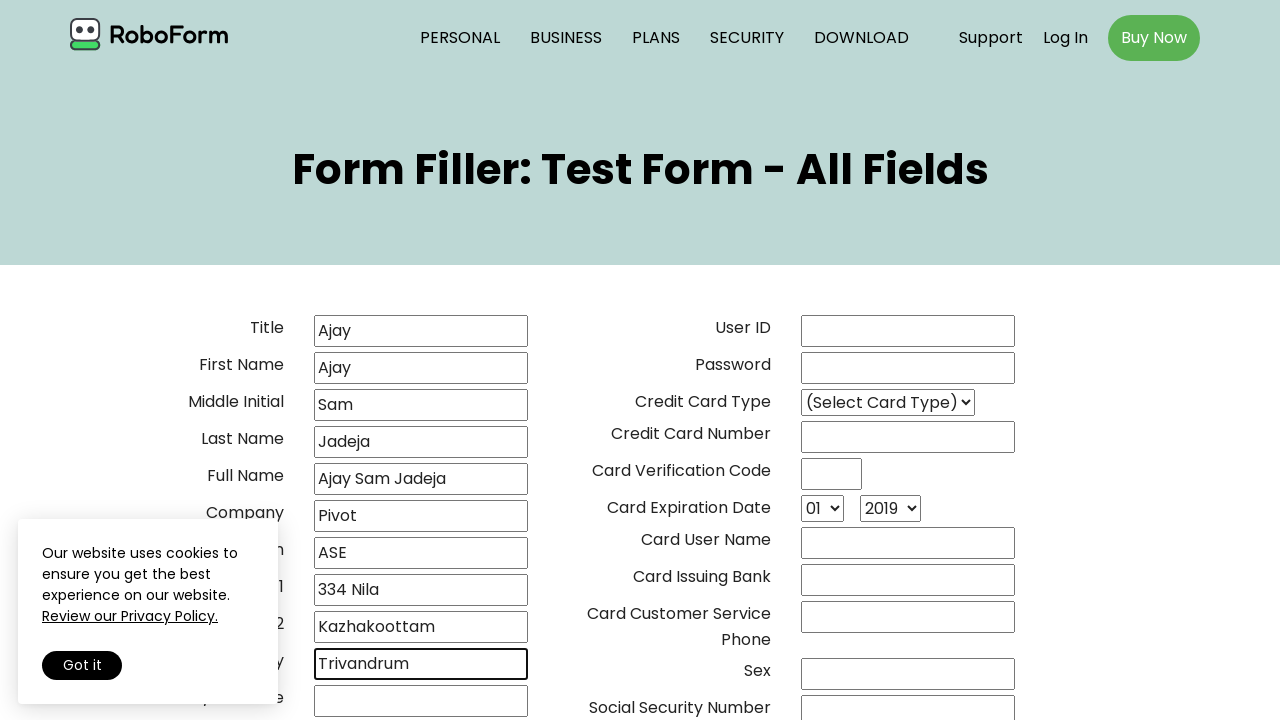

Filled state field with 'Kerala' on //input[@name='14adrstate']
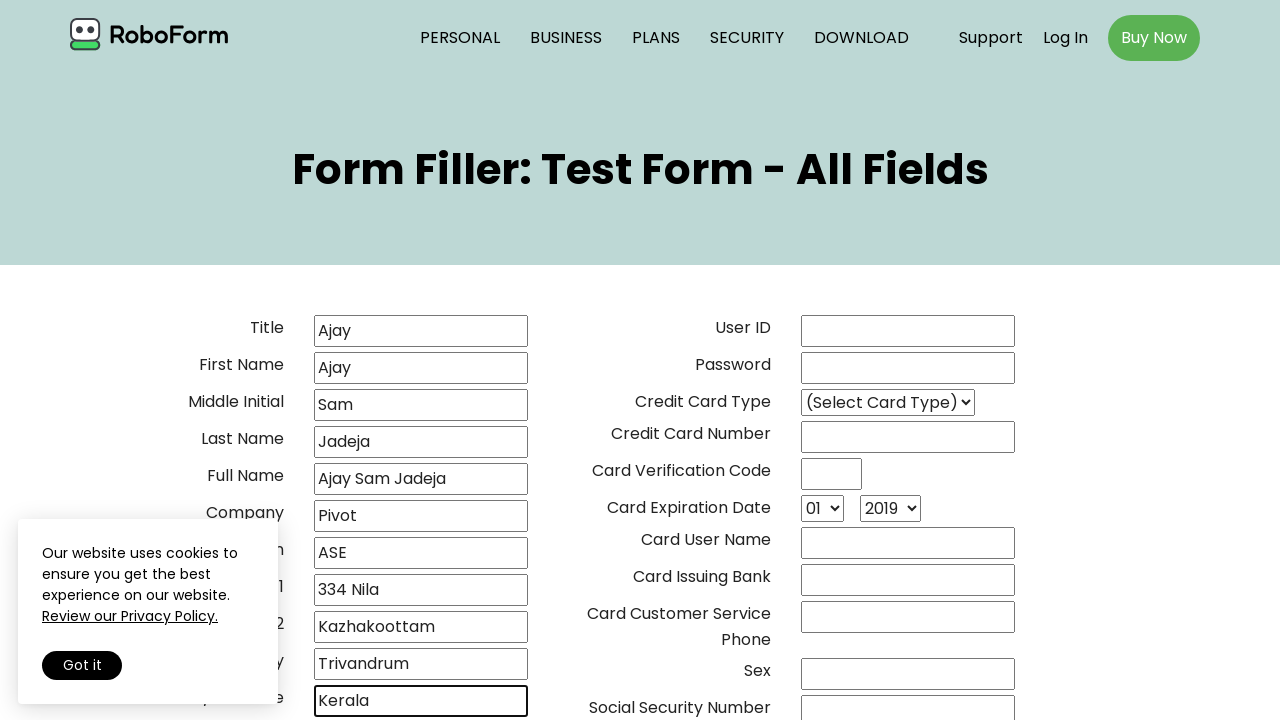

Filled country field with 'India' on //input[@name='15_country']
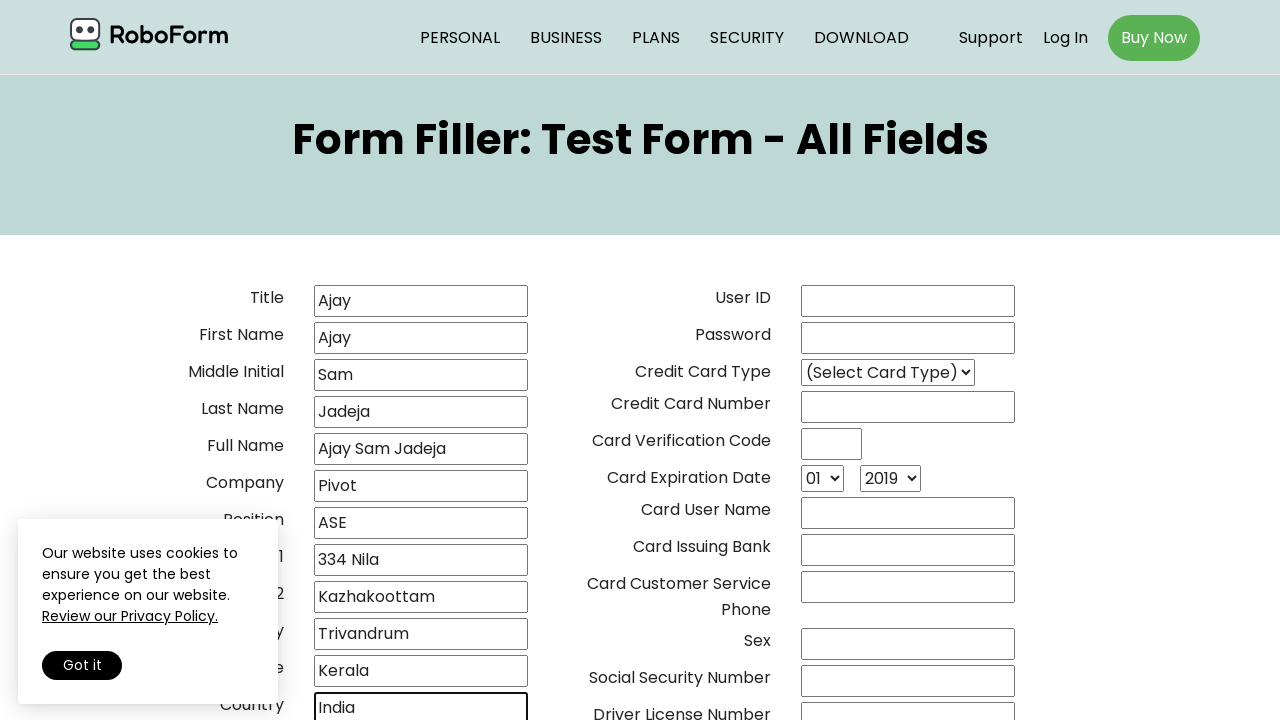

Filled zip code field with '695581' on //input[@name='16addr_zip']
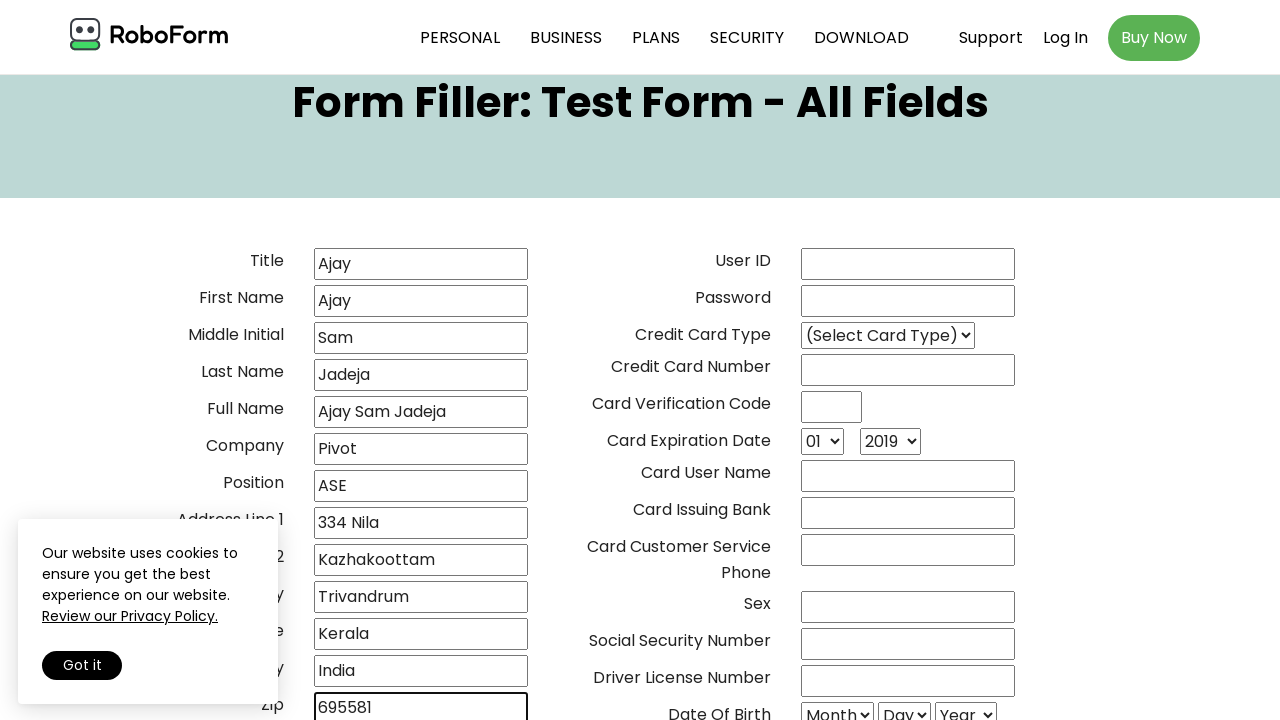

Filled home phone field with '335467' on //input[@name='20homephon']
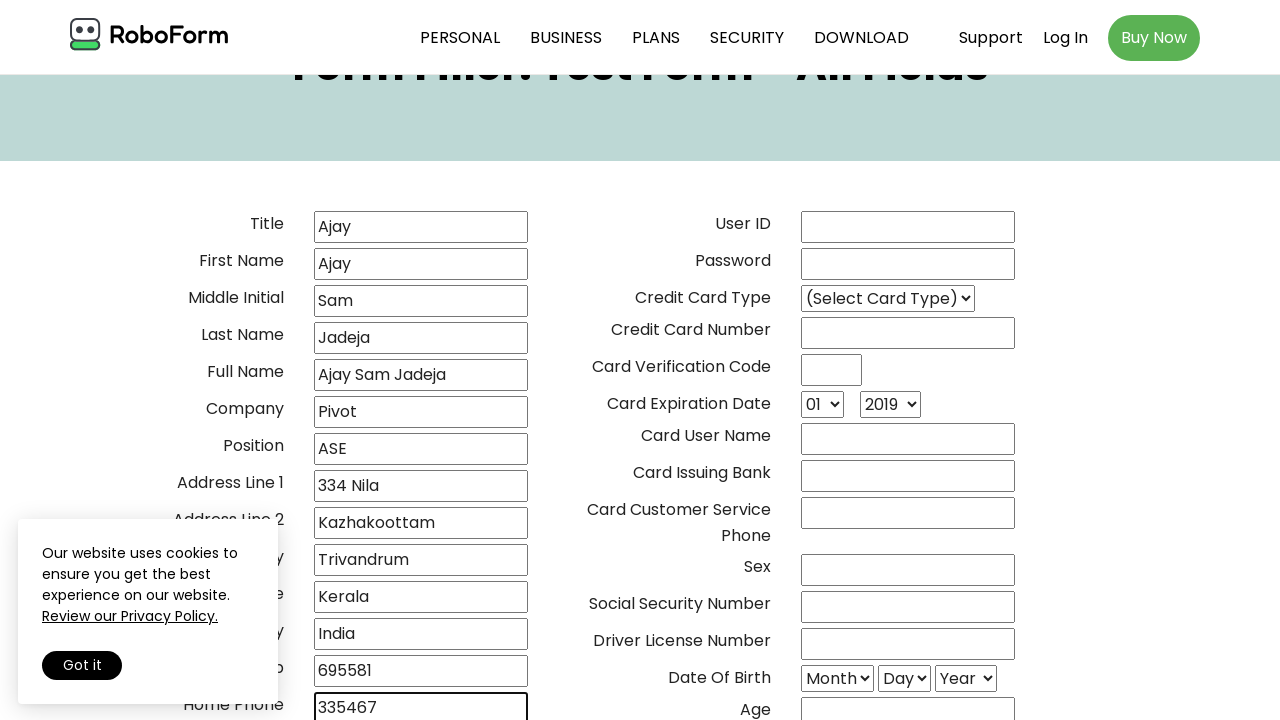

Filled work phone field with '778541' on //input[@name='21workphon']
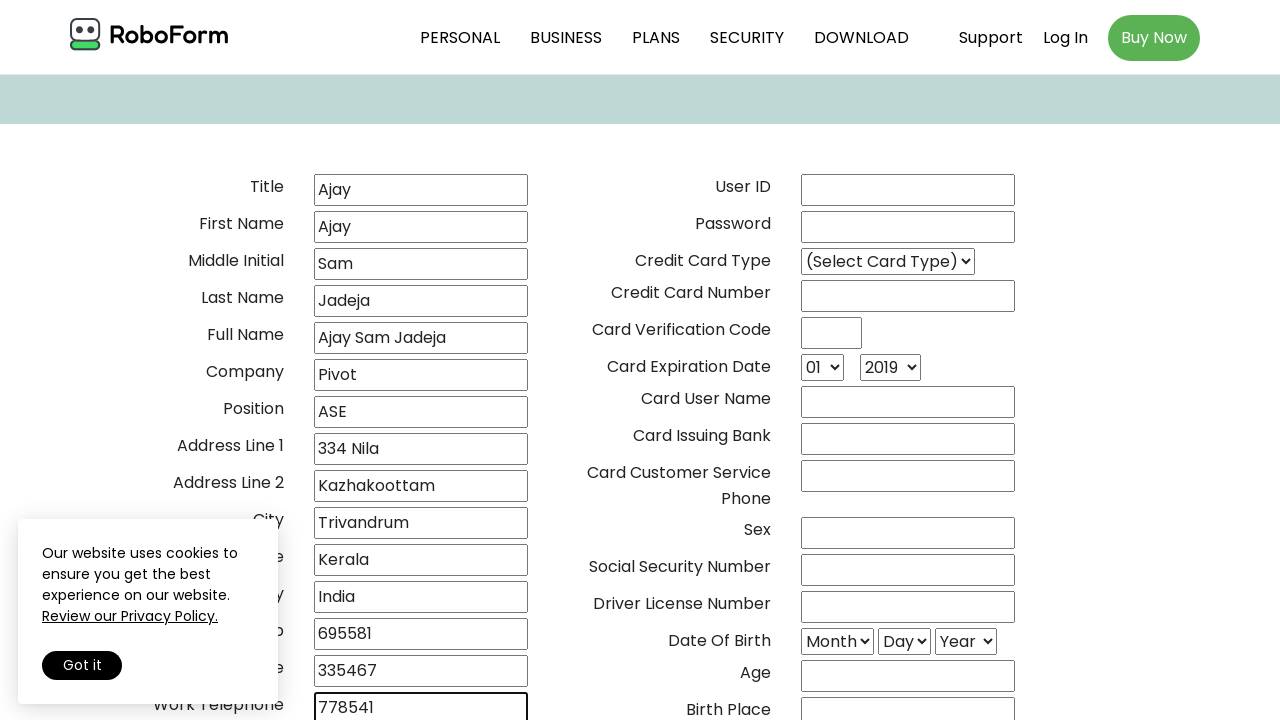

Filled fax phone field with '996523' on //input[@name='22faxphone']
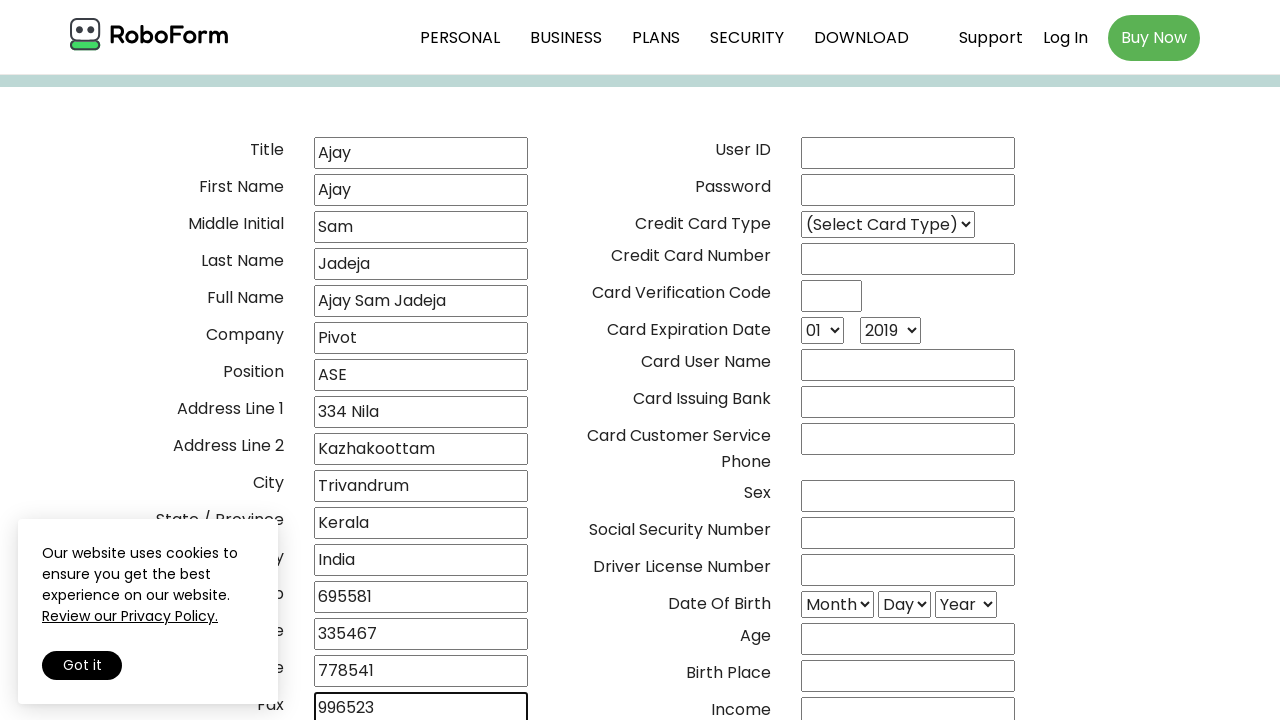

Filled cell phone field with '9652415785' on //input[@name='23cellphon']
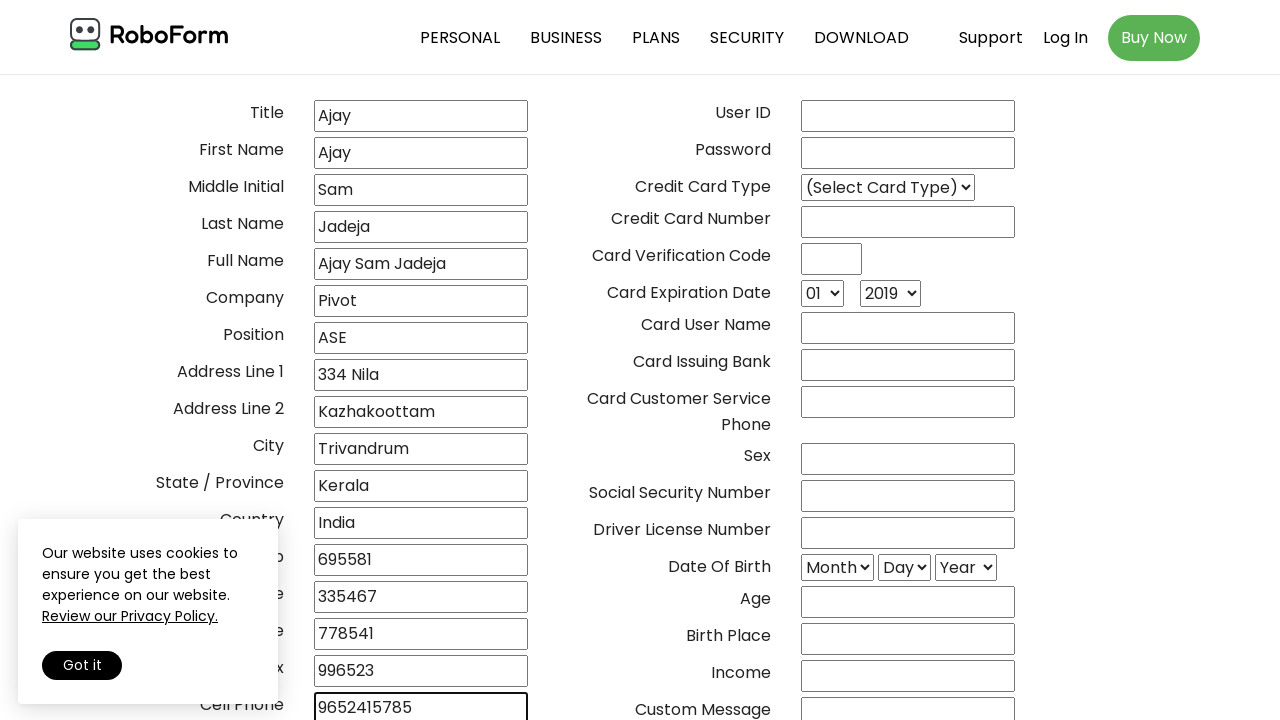

Filled email field with 'ajay@email.com' on //input[@name='24emailadr']
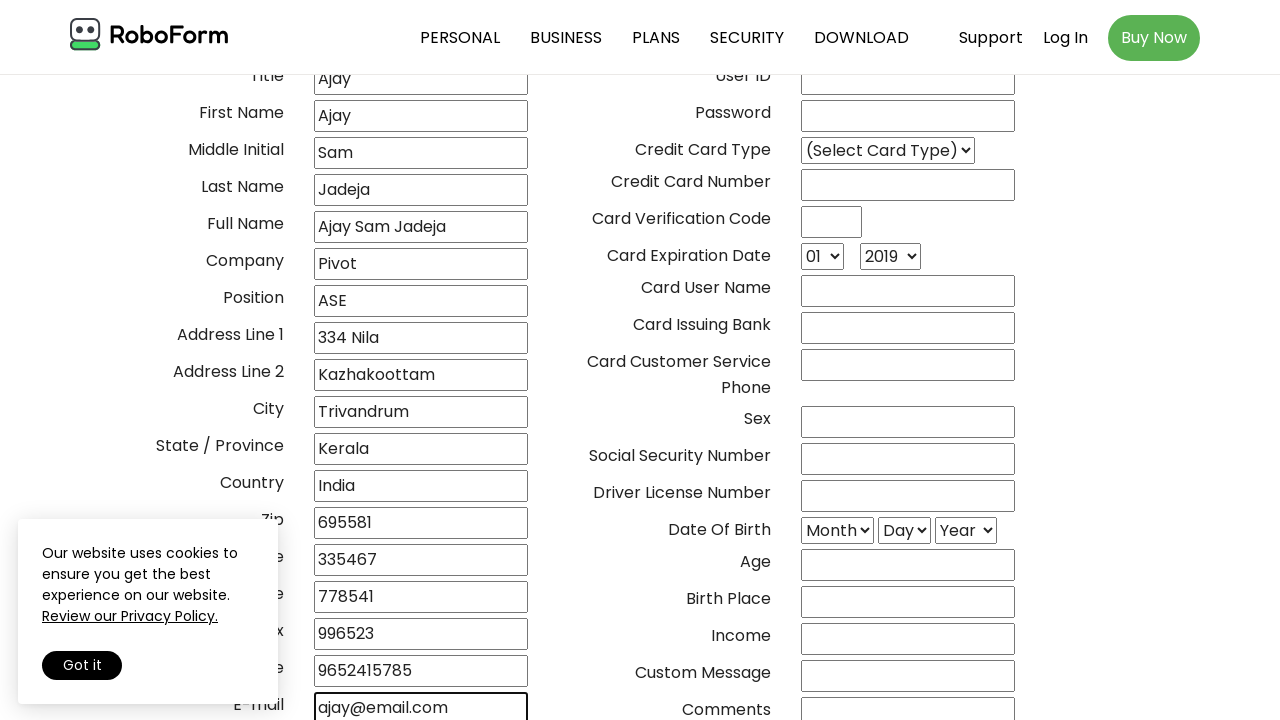

Filled website field with 'www.ajay.com' on //input[@name='25web_site']
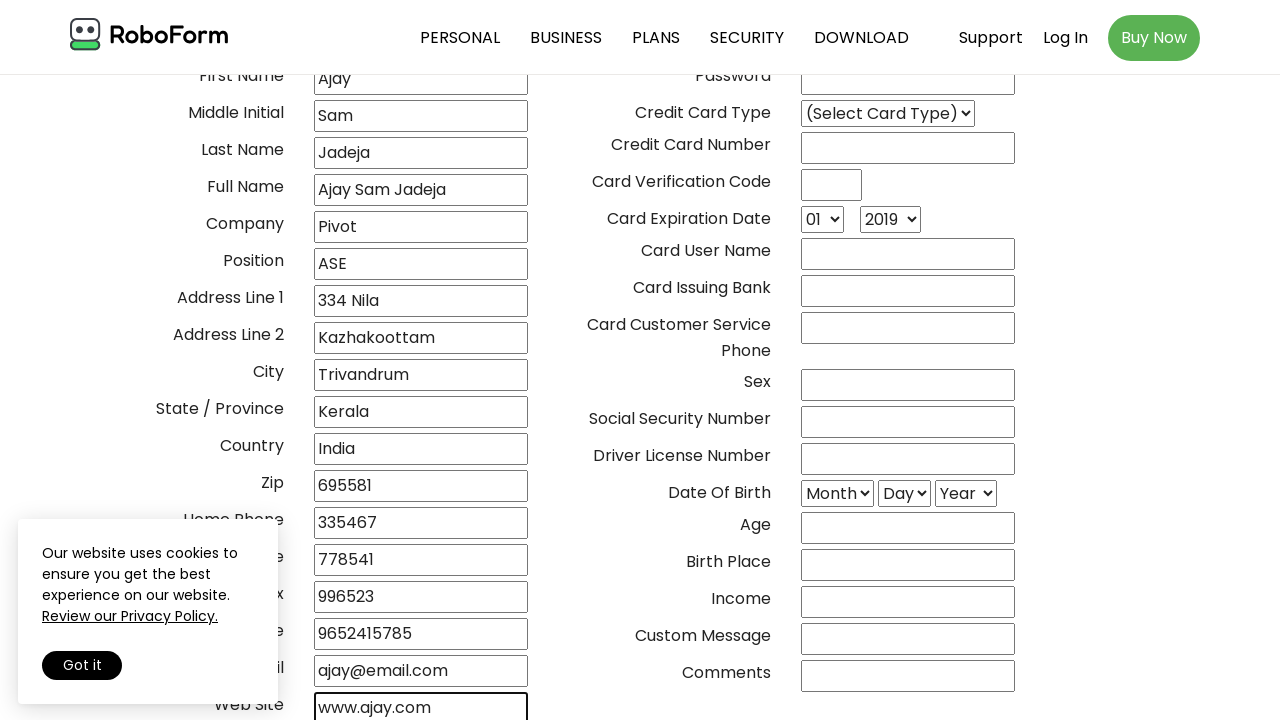

Filled user ID field with 'ajay123' on //input[@name='30_user_id']
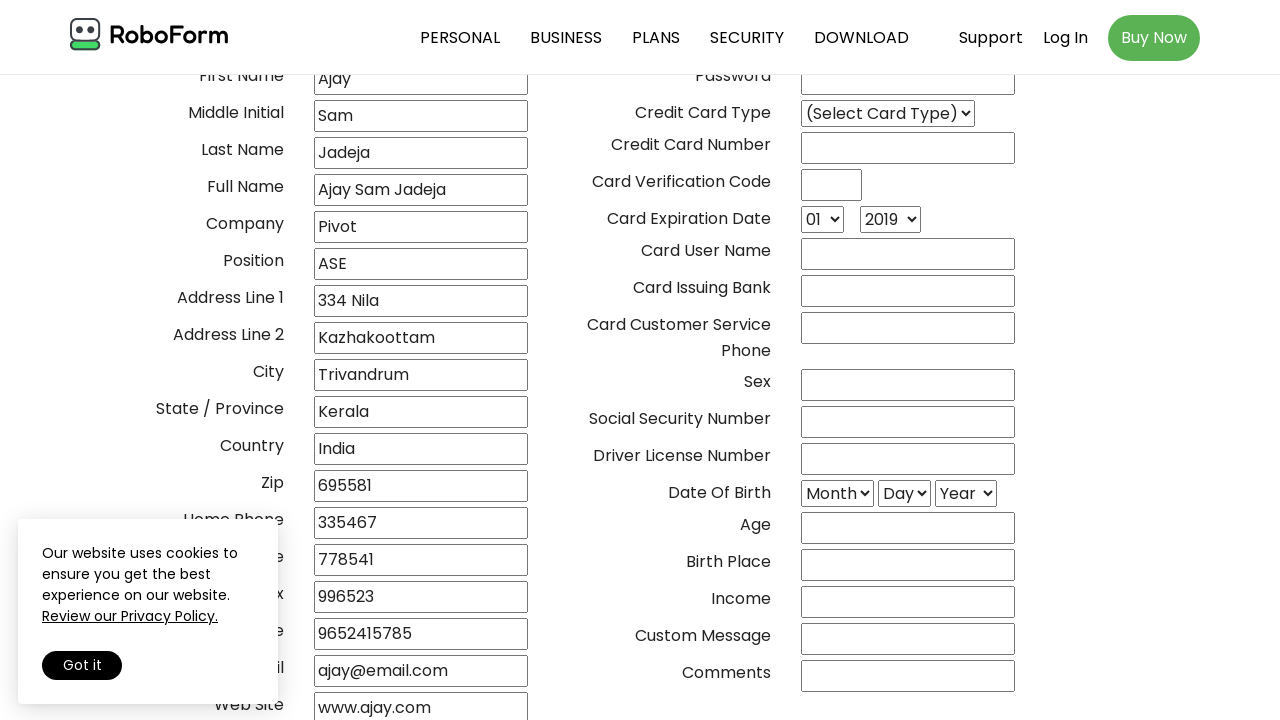

Filled password field with 'ajay123' on //input[@name='31password']
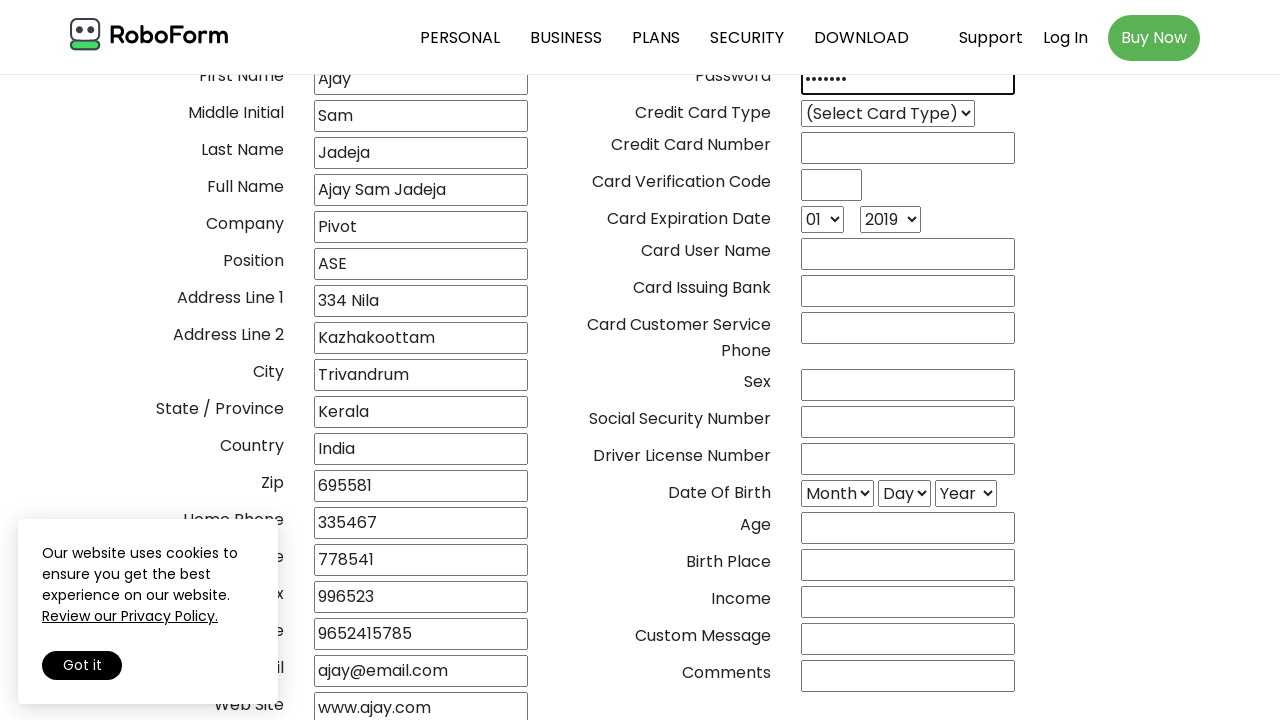

Selected credit card type option 9 on //select[@name='40cc__type']
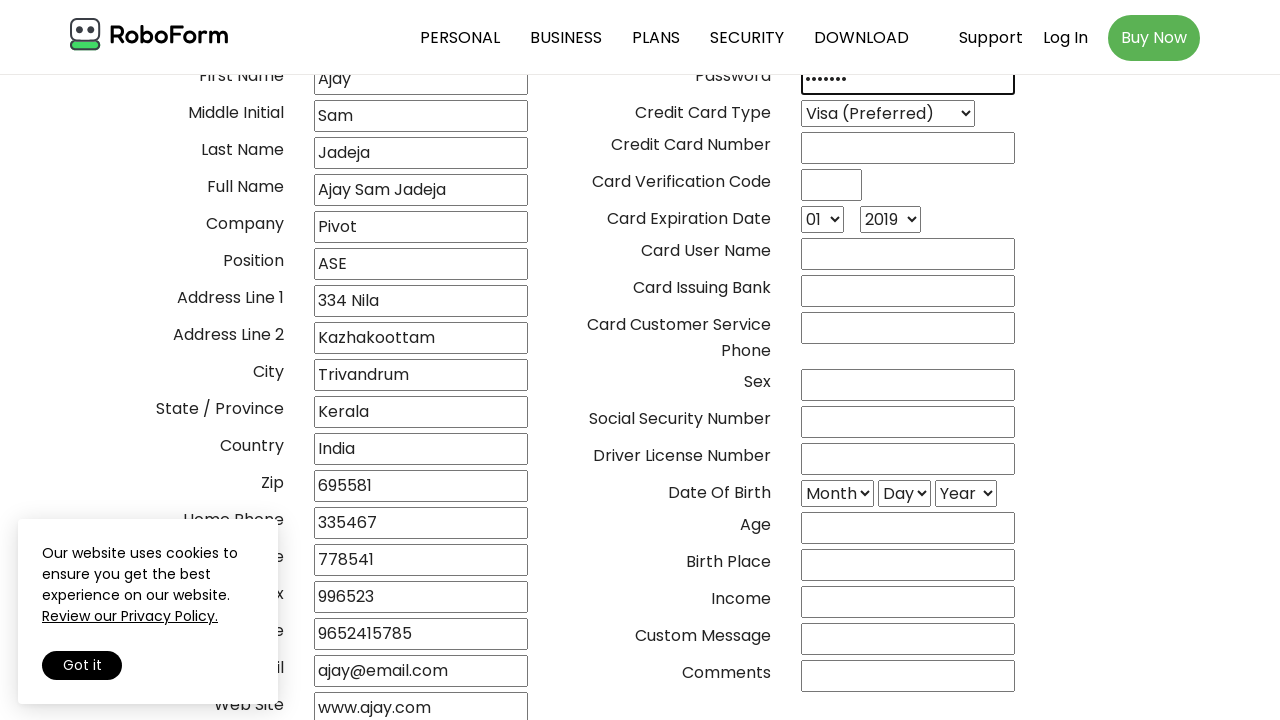

Filled credit card number with '4569856333251542' on //input[@name='41ccnumber']
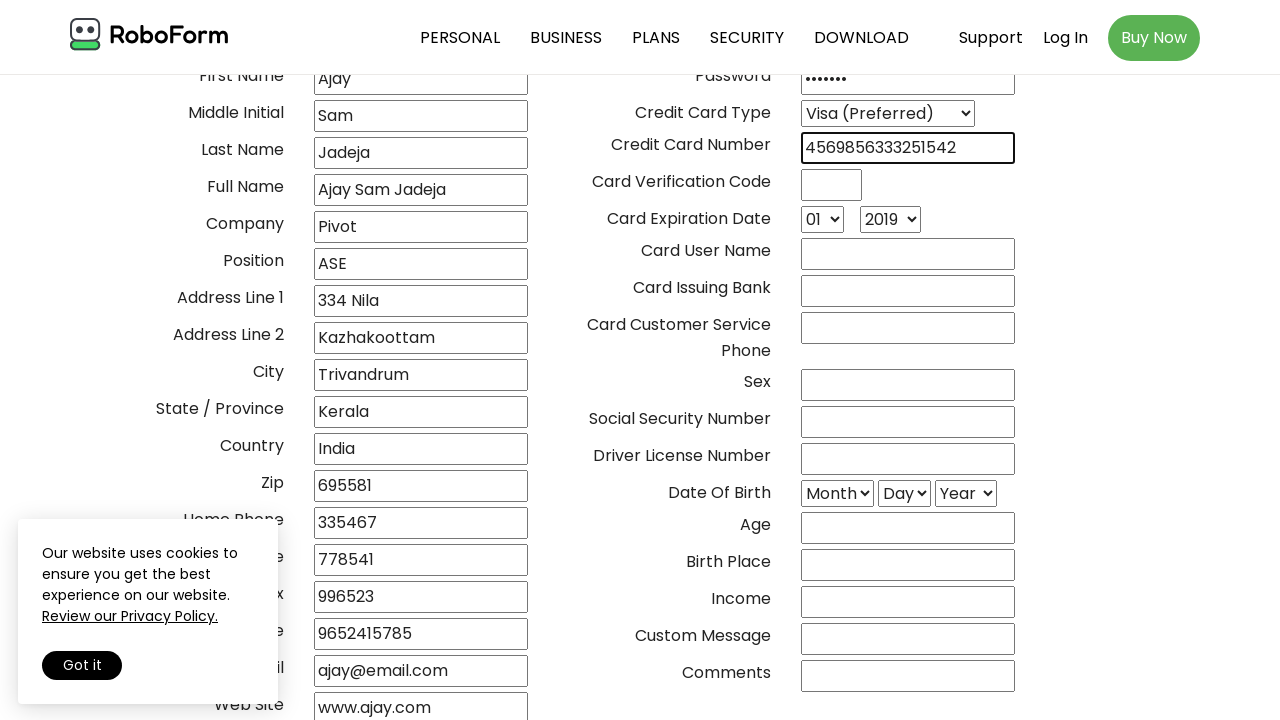

Filled CVC field with '985' on //input[@name='43cvc']
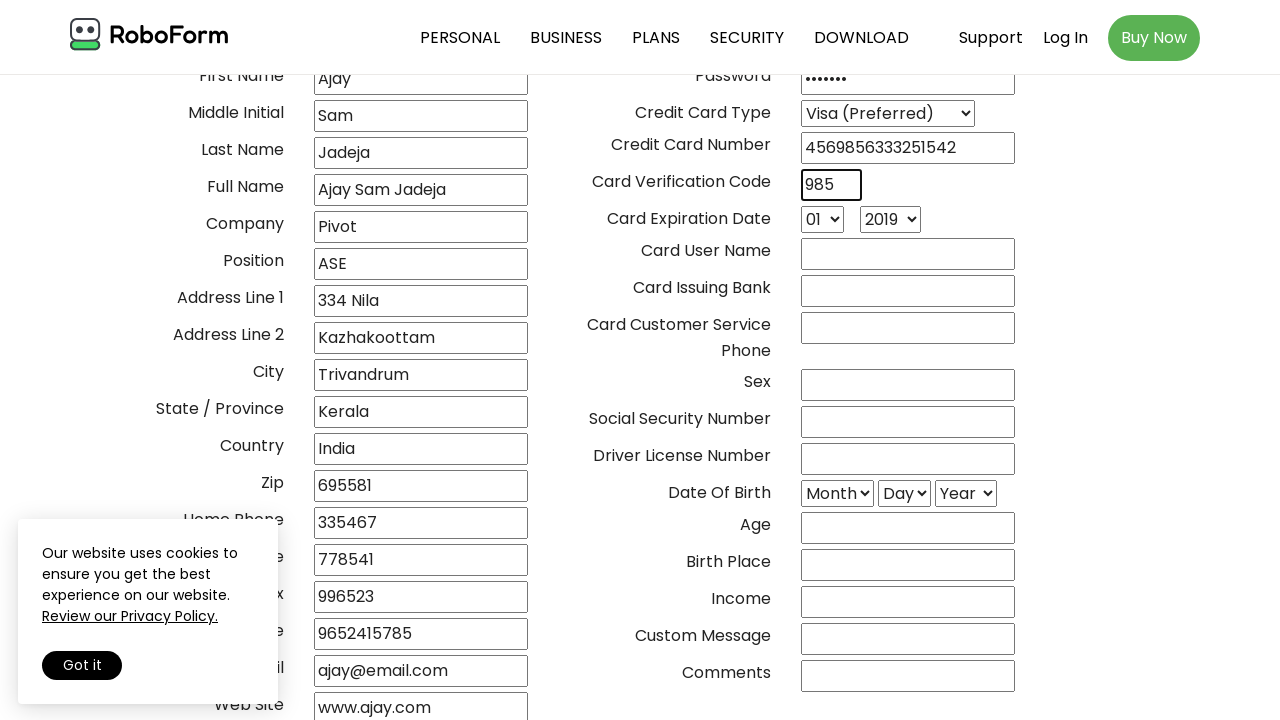

Selected credit card expiry month as June (6) on //select[@name='42ccexp_mm']
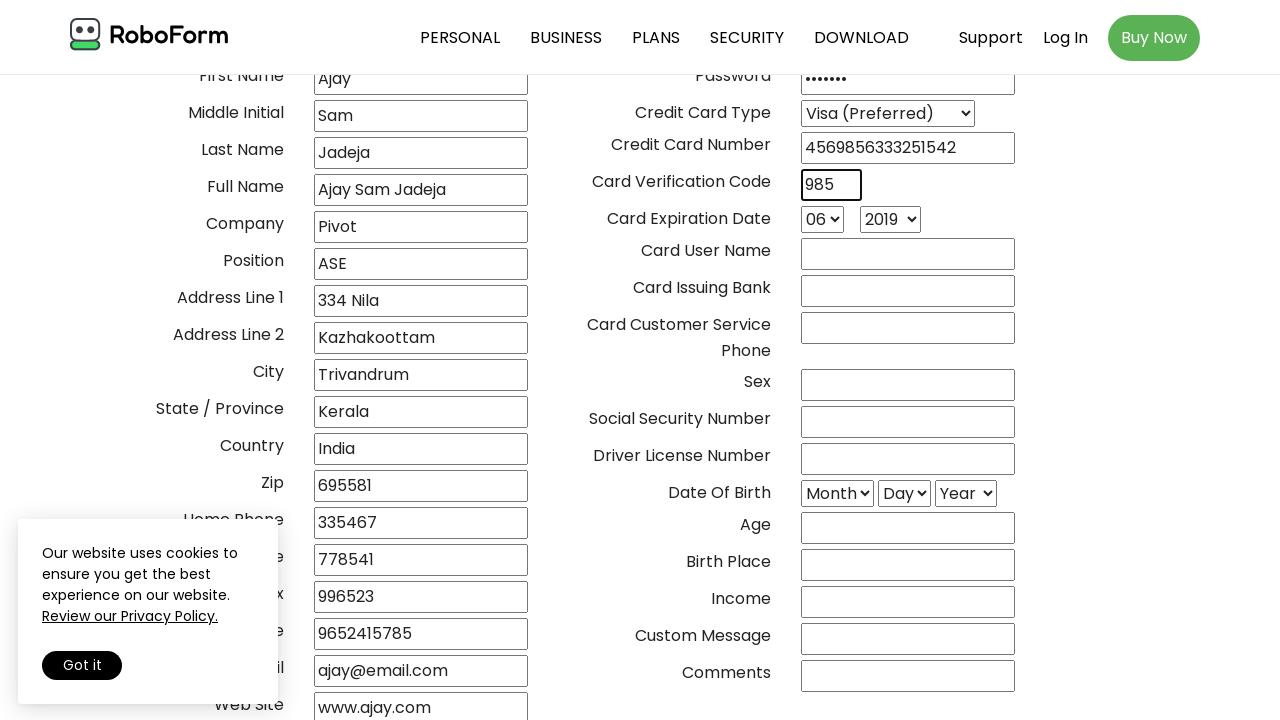

Selected credit card expiry year as 2025 on //select[@name='43ccexp_yy']
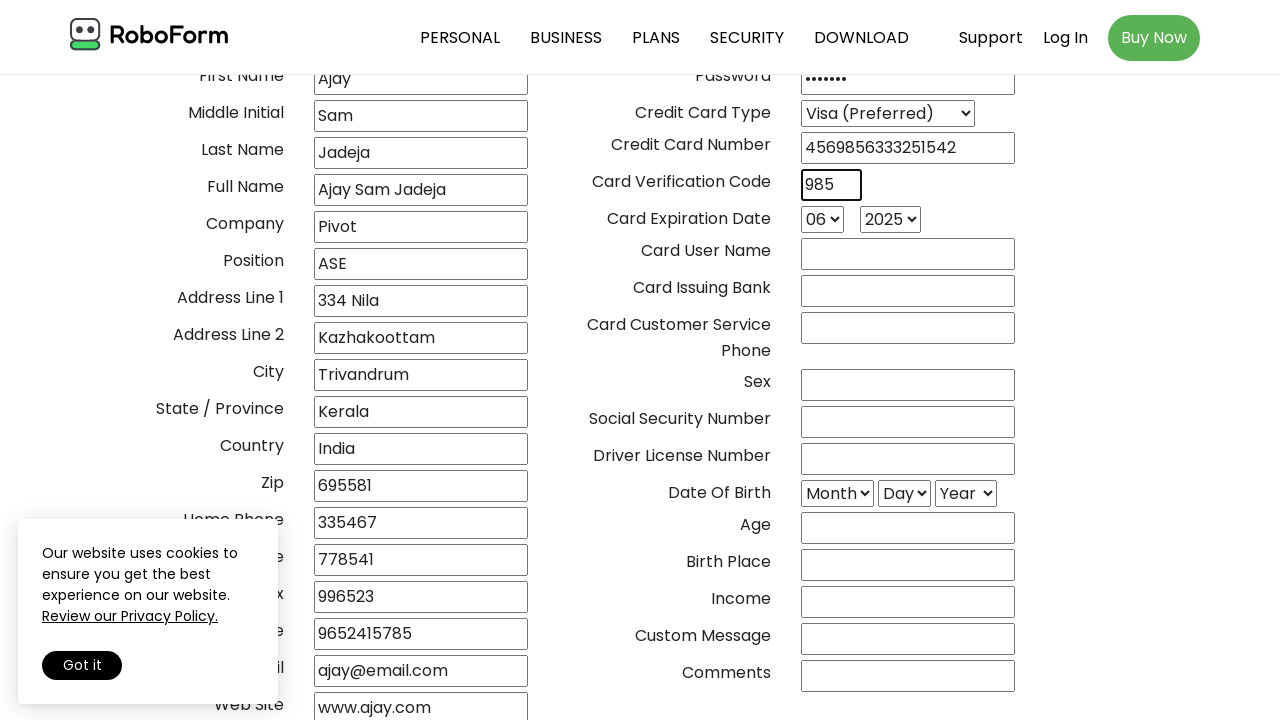

Filled cardholder name with 'Ajay Sam Jadeja' on //input[@name='44cc_uname']
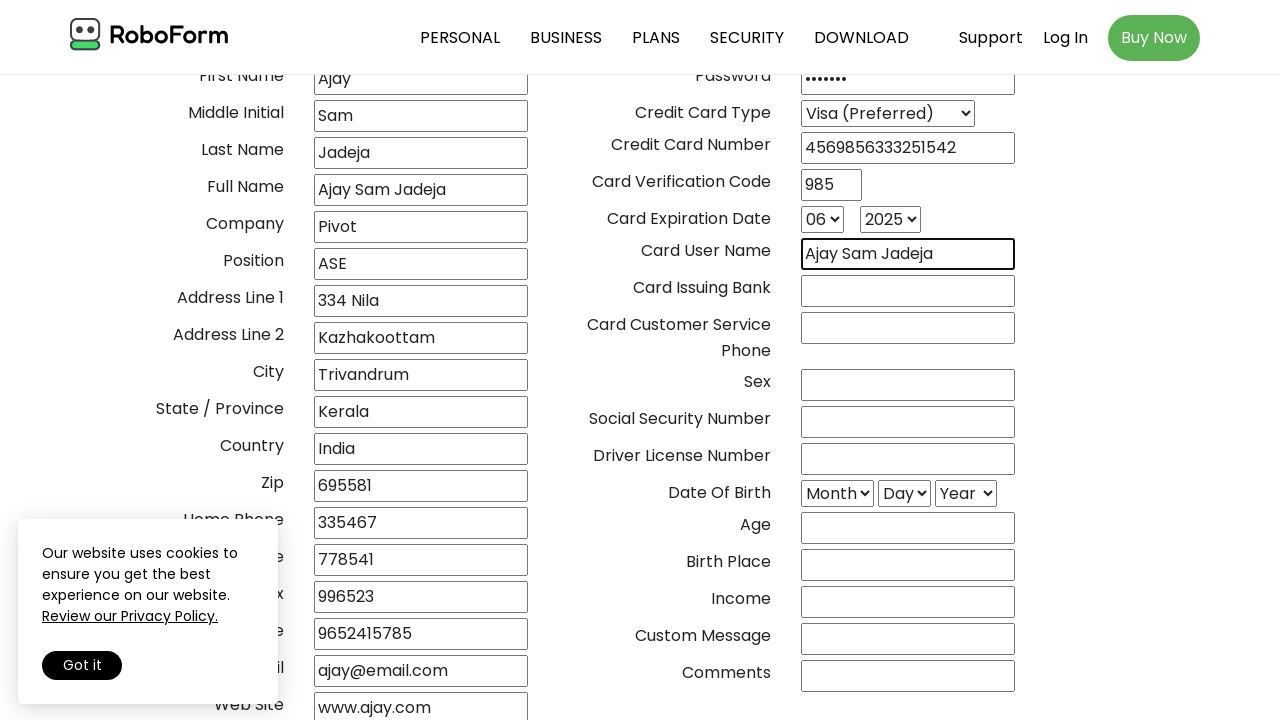

Filled bank name with 'ICICI Bank' on //input[@name='45ccissuer']
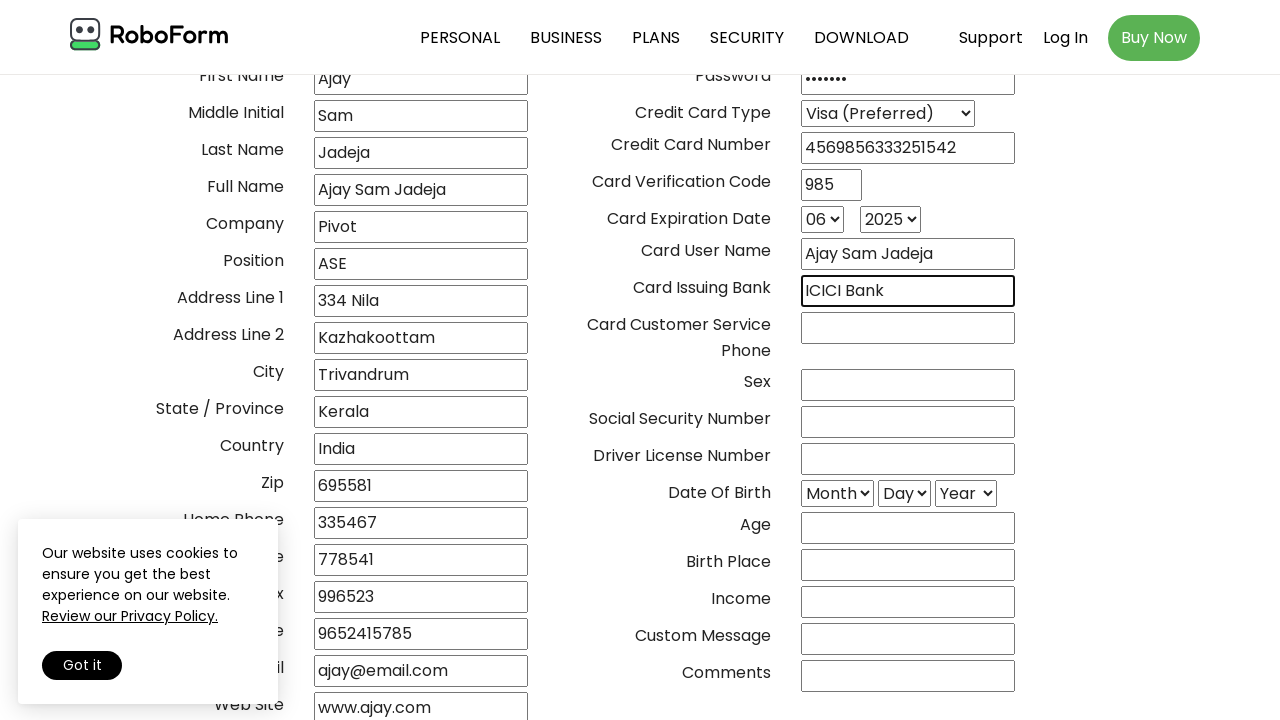

Filled customer service phone with '7785414523' on //input[@name='46cccstsvc']
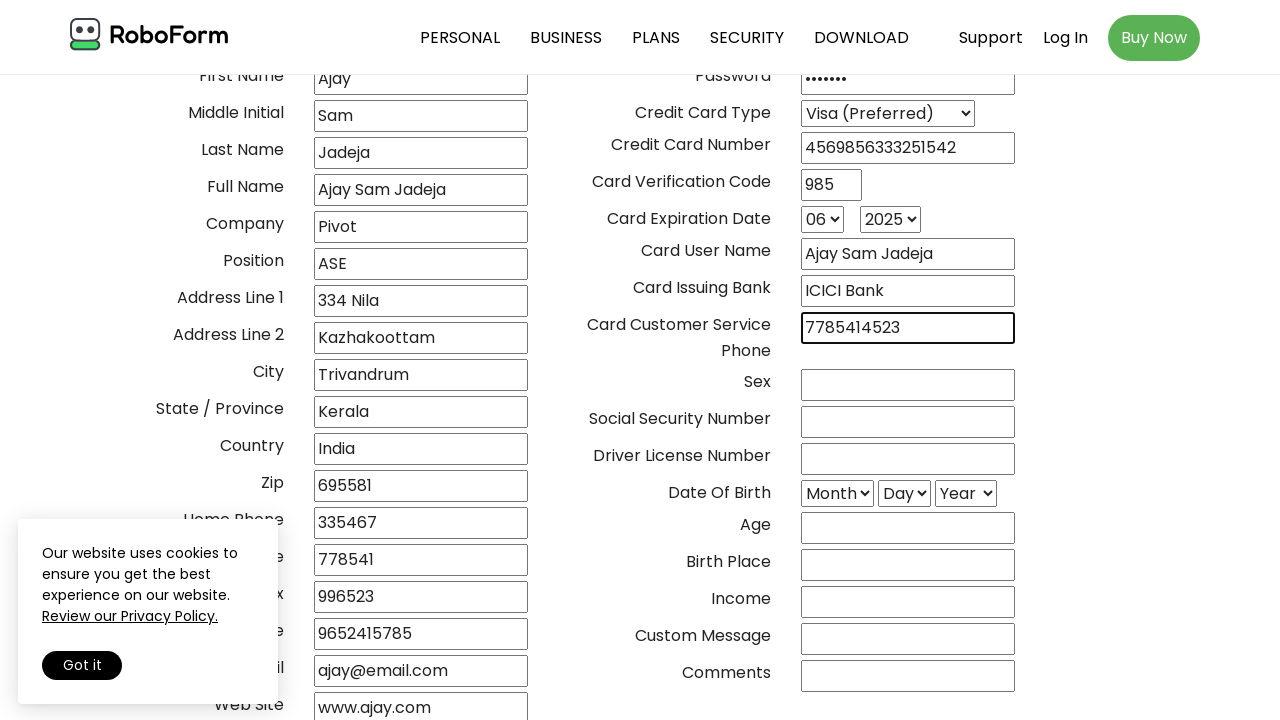

Filled gender field with 'Male' on //input[@name='60pers_sex']
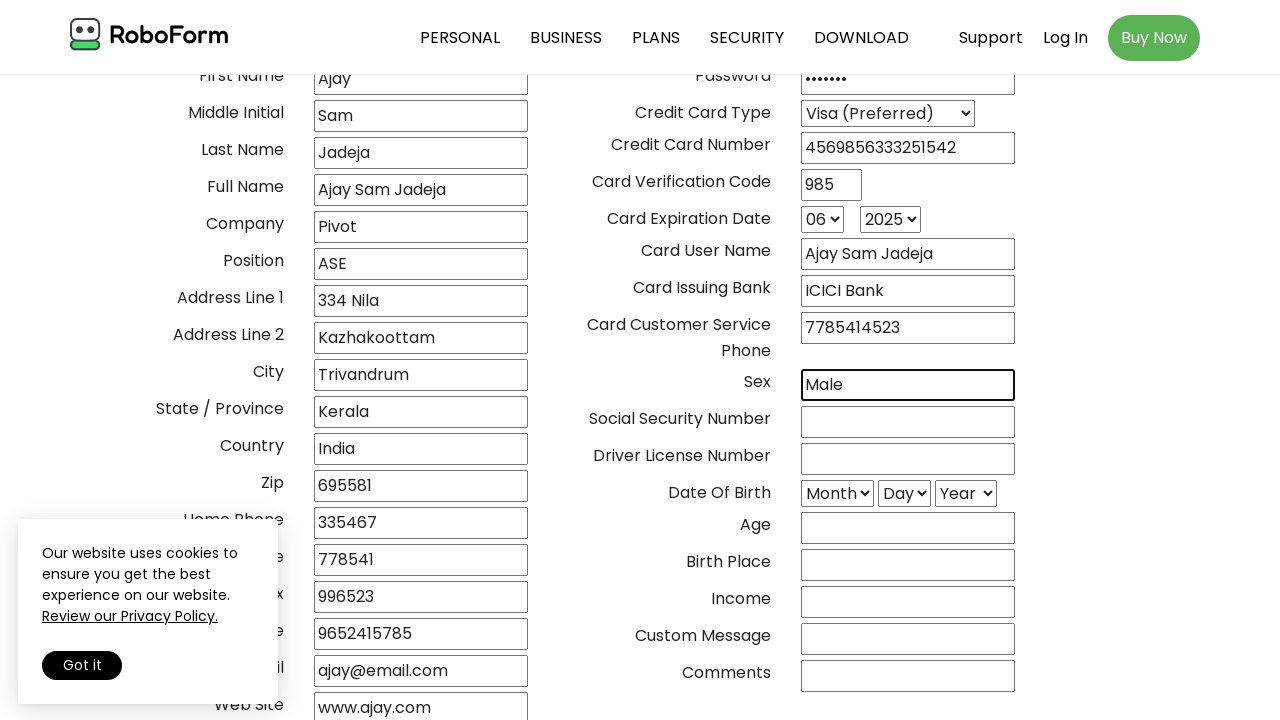

Filled SSN field with '74521' on //input[@name='61pers_ssn']
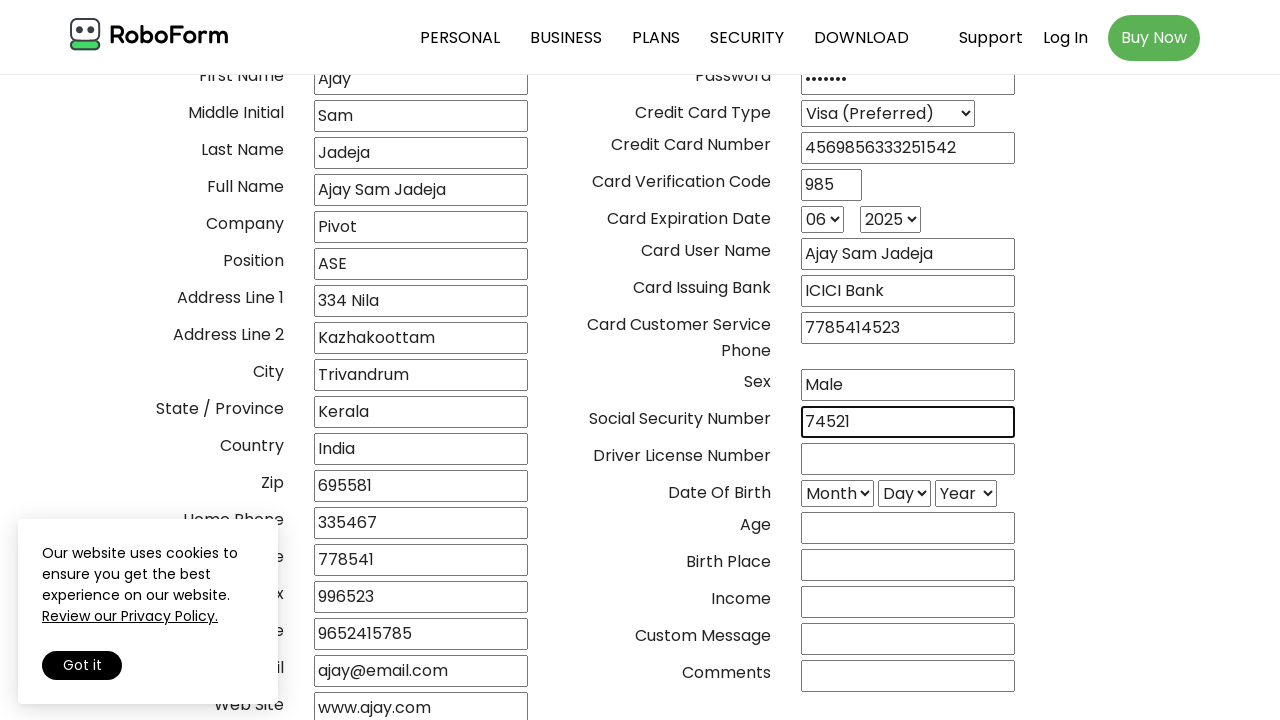

Filled driver license field with 'KL74521' on //input[@name='62driv_lic']
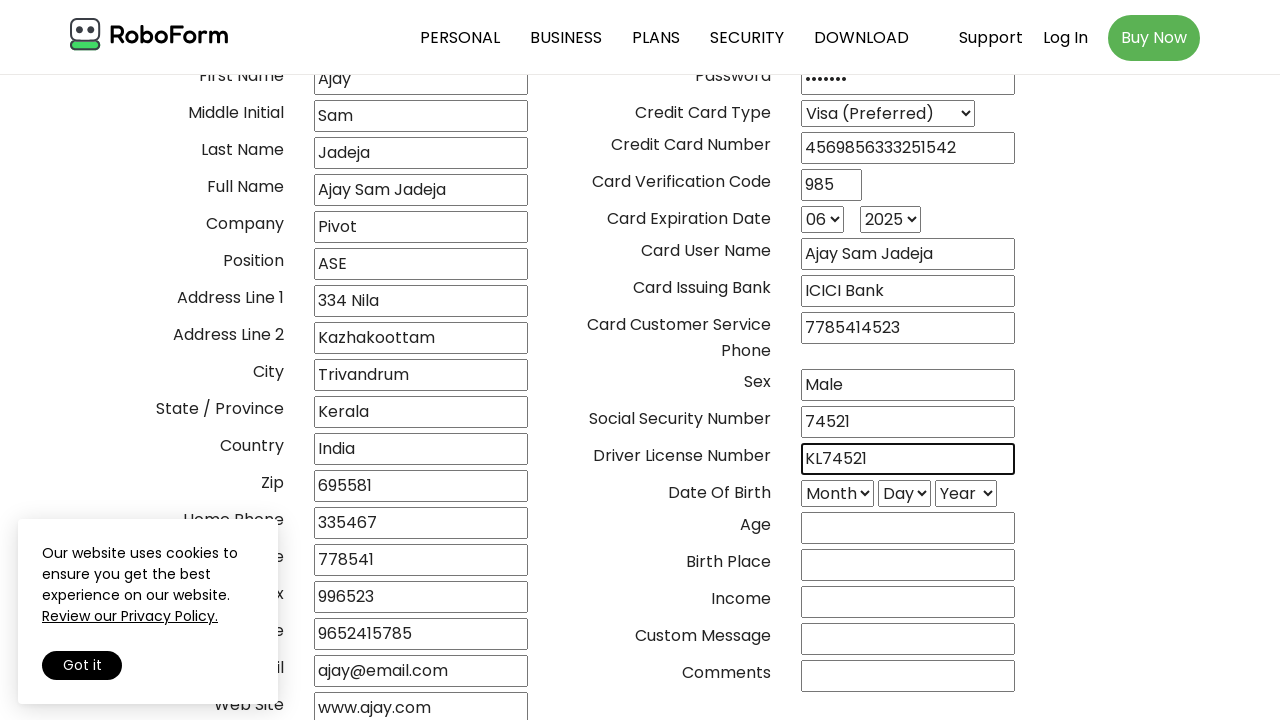

Selected birth month as August (8) on //select[@name='66mm']
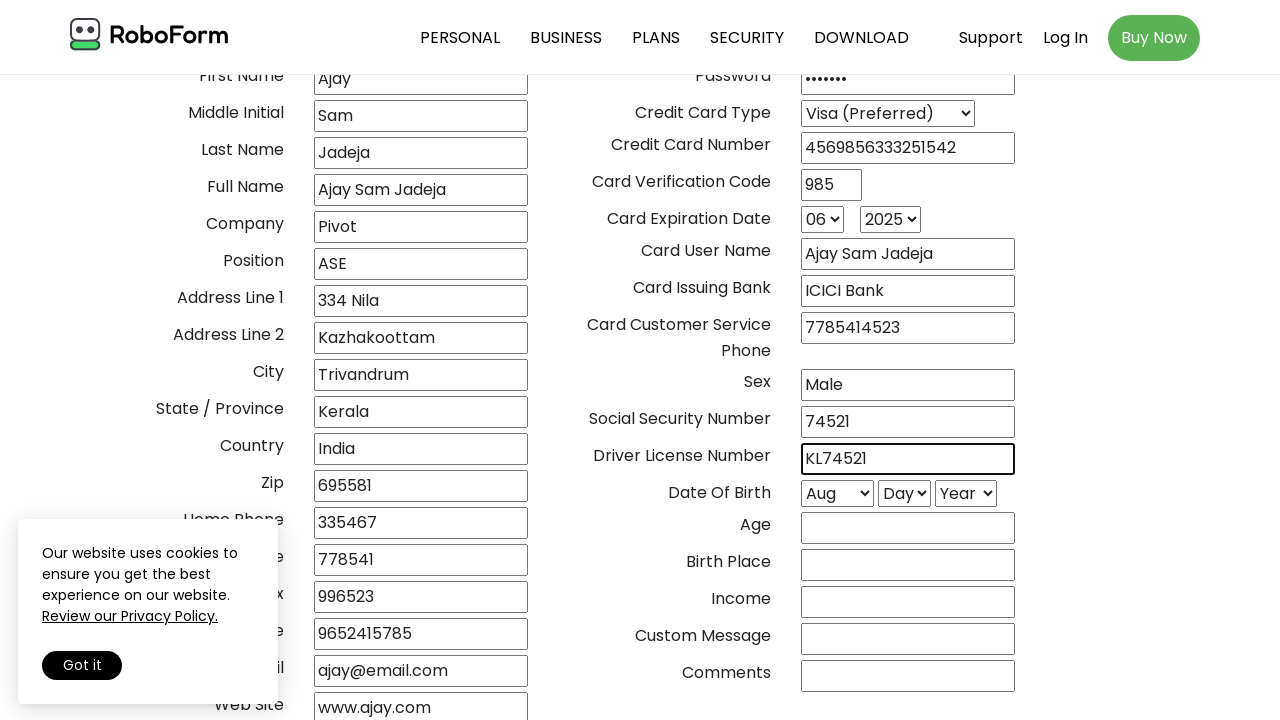

Selected birth day as 11 on //select[@name='67dd']
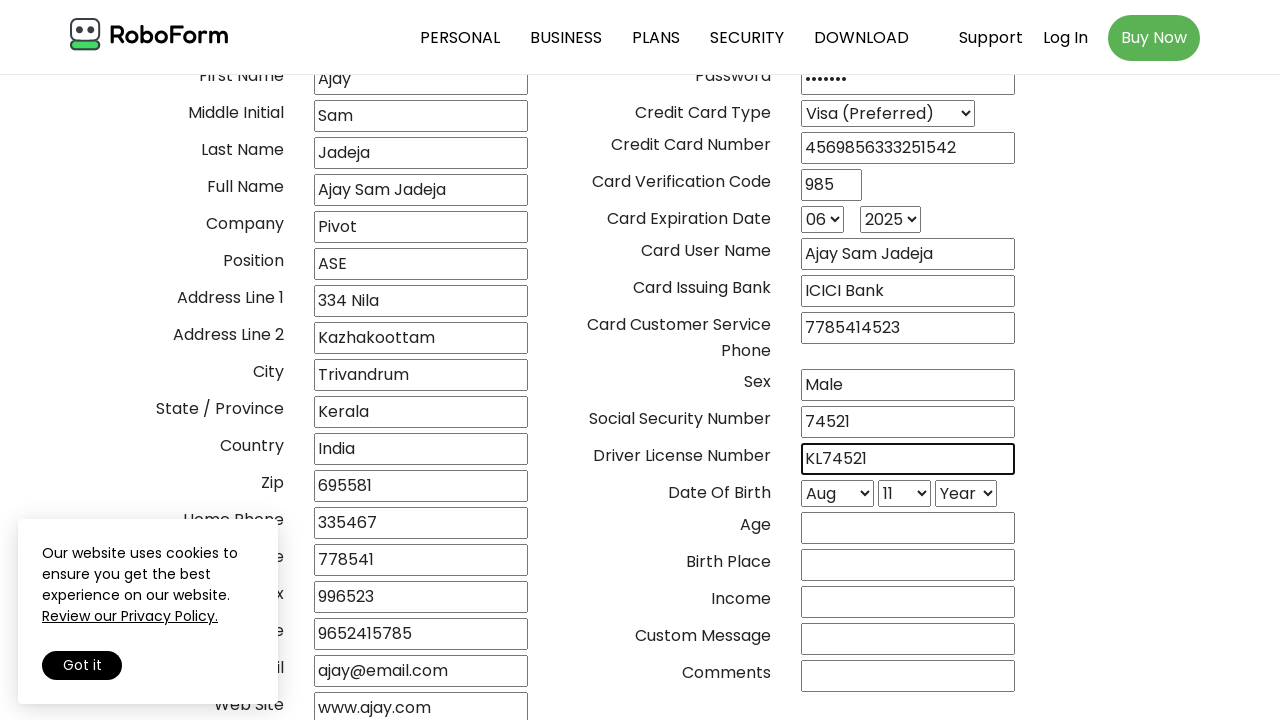

Selected birth year as 1996 on //select[@name='68yy']
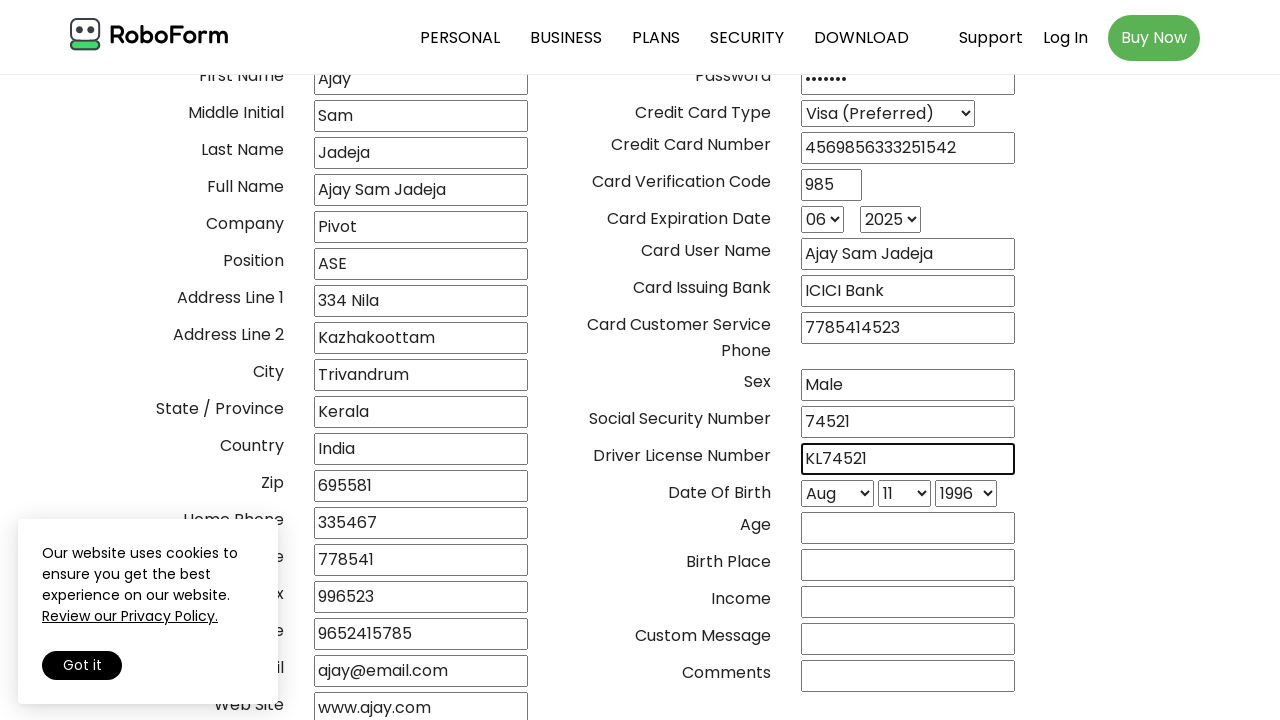

Filled age field with '35' on //input[@name='66pers_age']
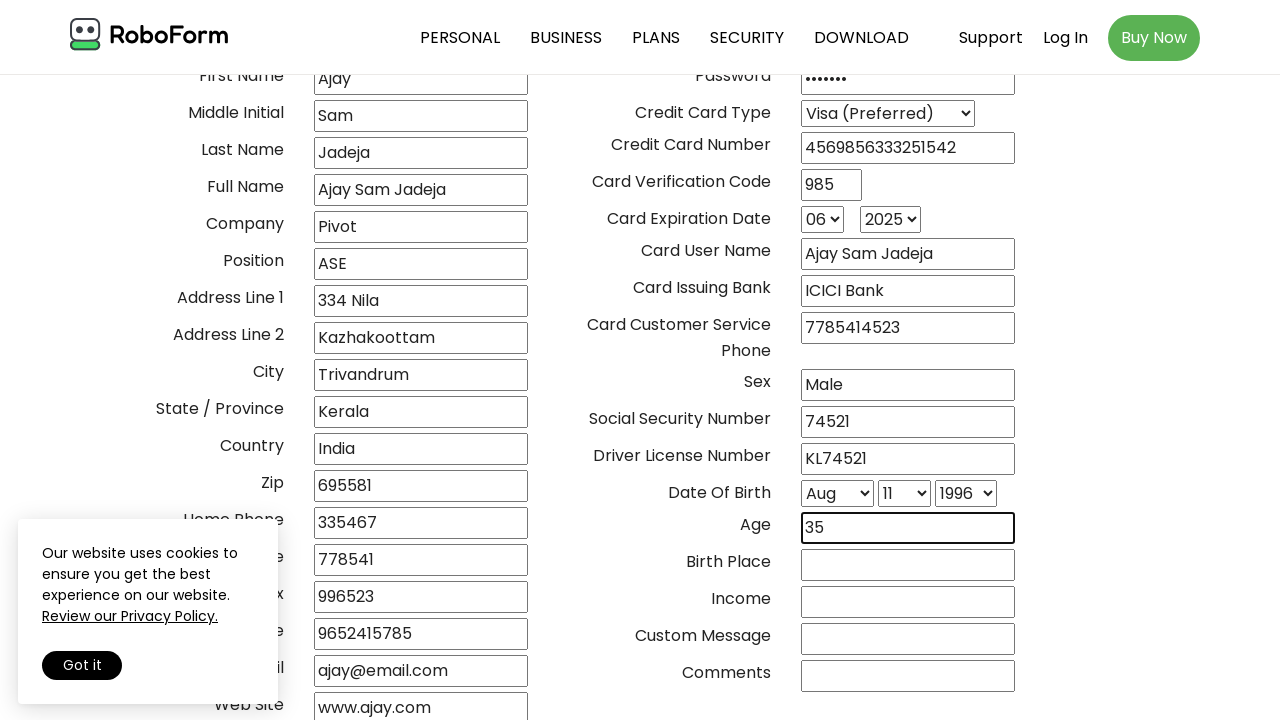

Filled birth place field with 'Alappuzha' on //input[@name='67birth_pl']
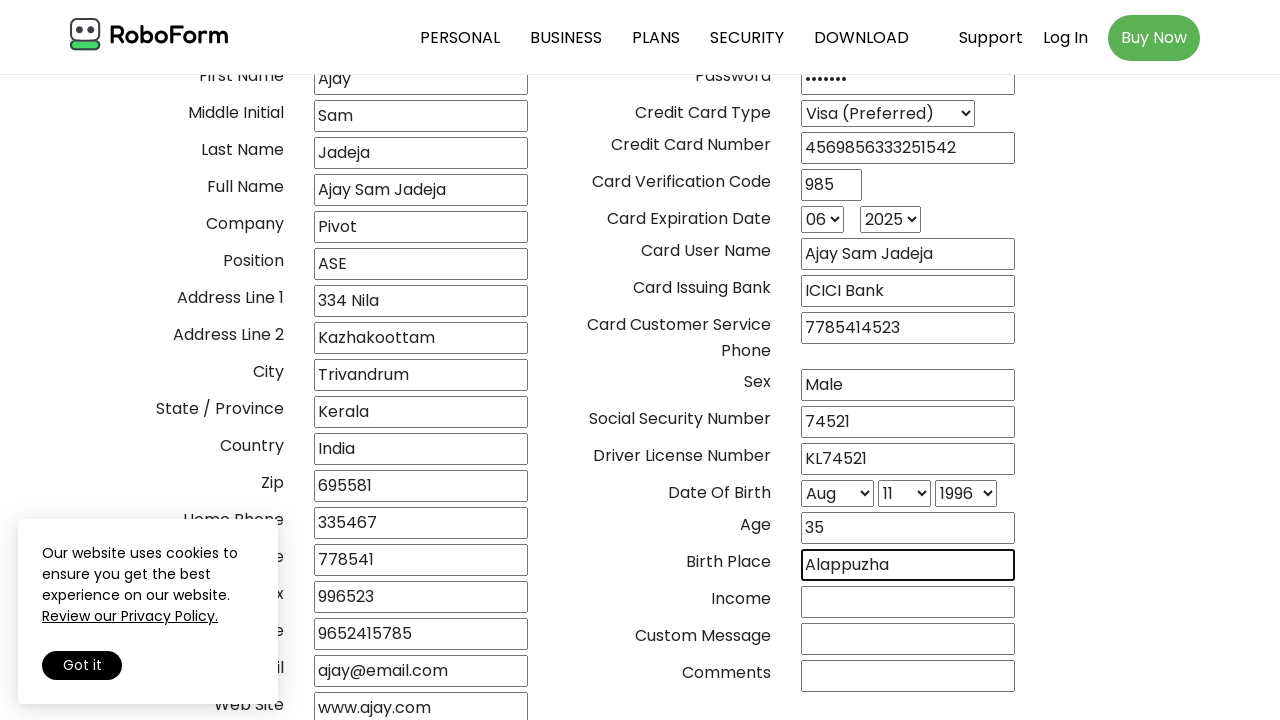

Filled income field with '1000000' on //input[@name='68__income']
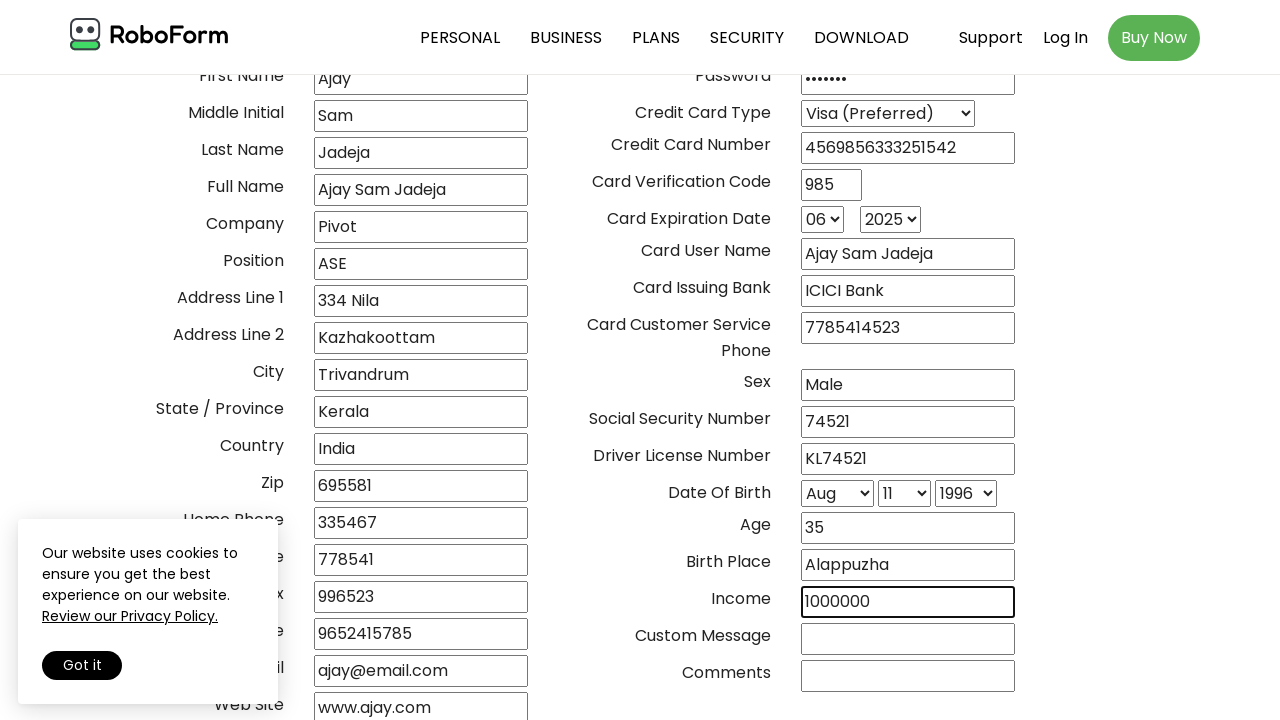

Filled message field with 'Hello' on //input[@name='71__custom']
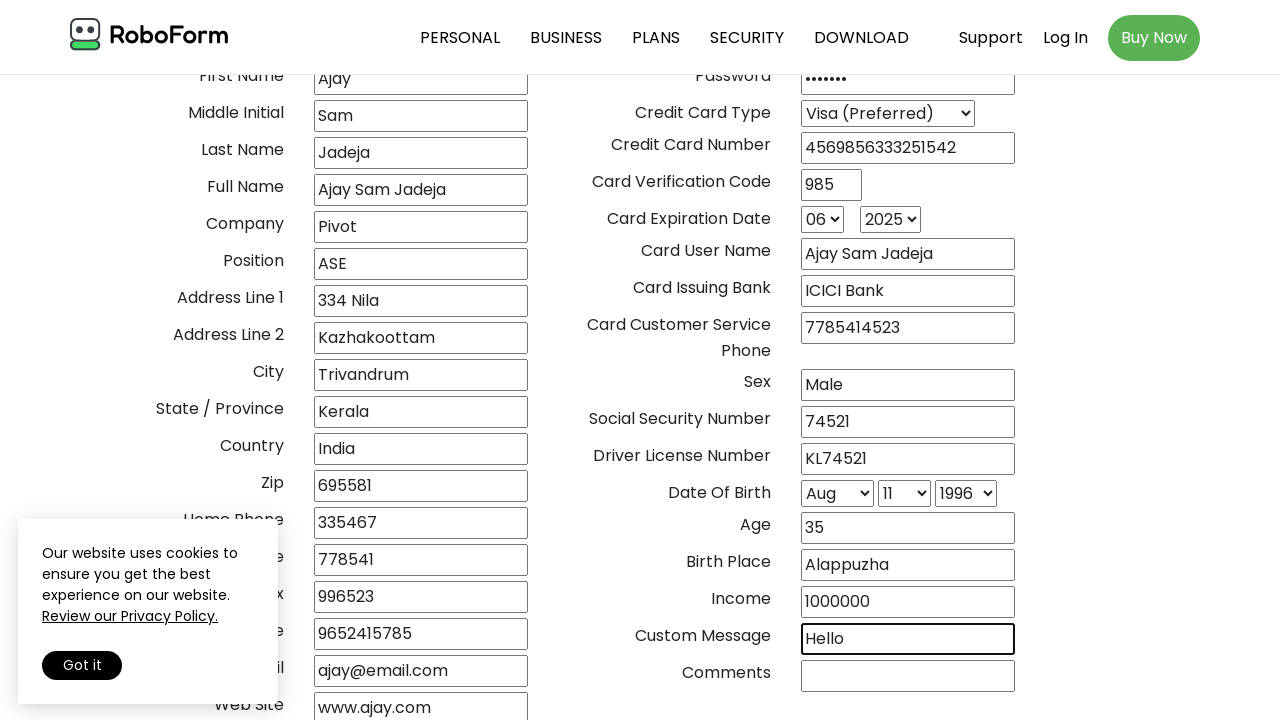

Filled comments field with 'Hello' on //input[@name='72__commnt']
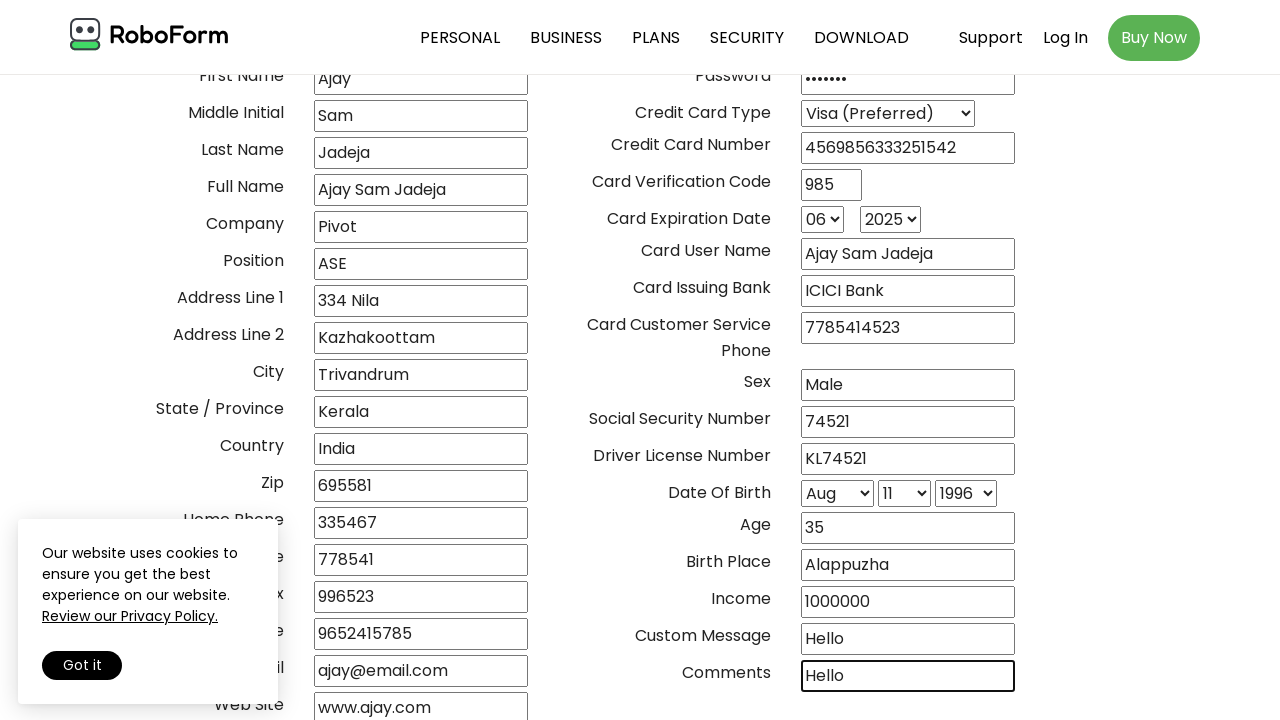

Clicked 'Got it' button at (82, 666) on xpath=//span[text()='Got it']
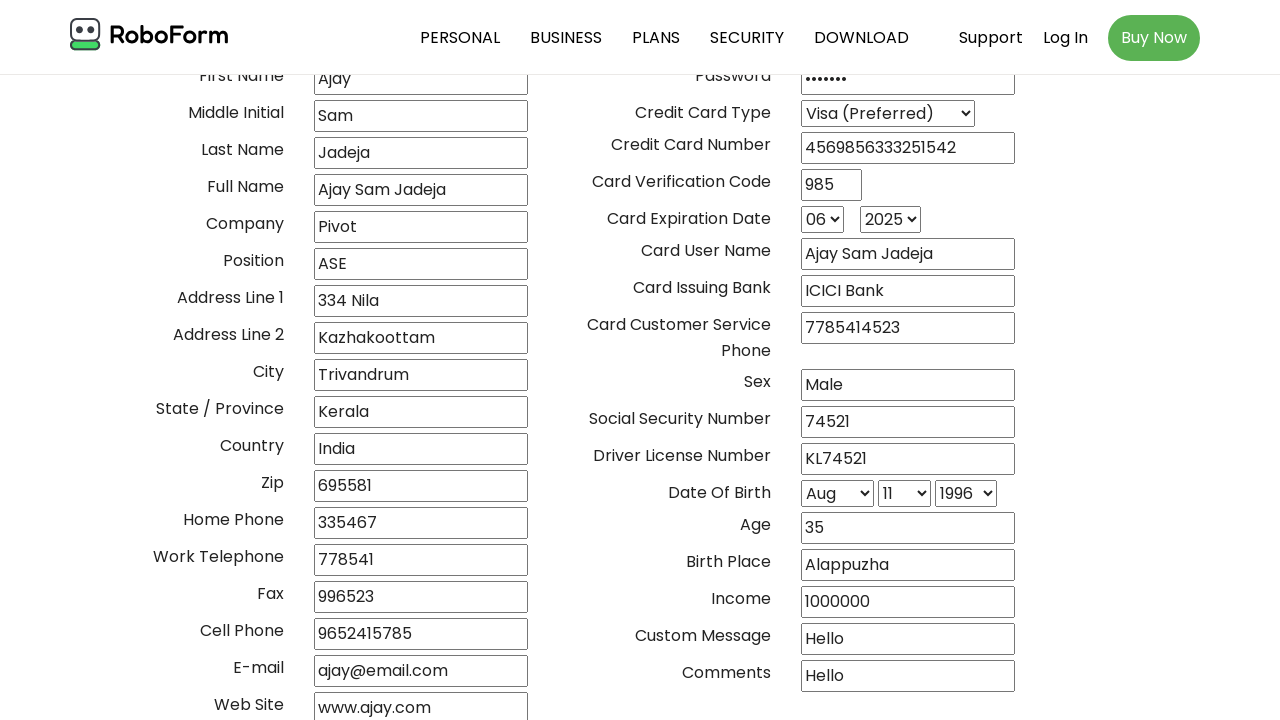

Clicked Reset button to clear the form at (640, 361) on xpath=//input[@value='Reset']
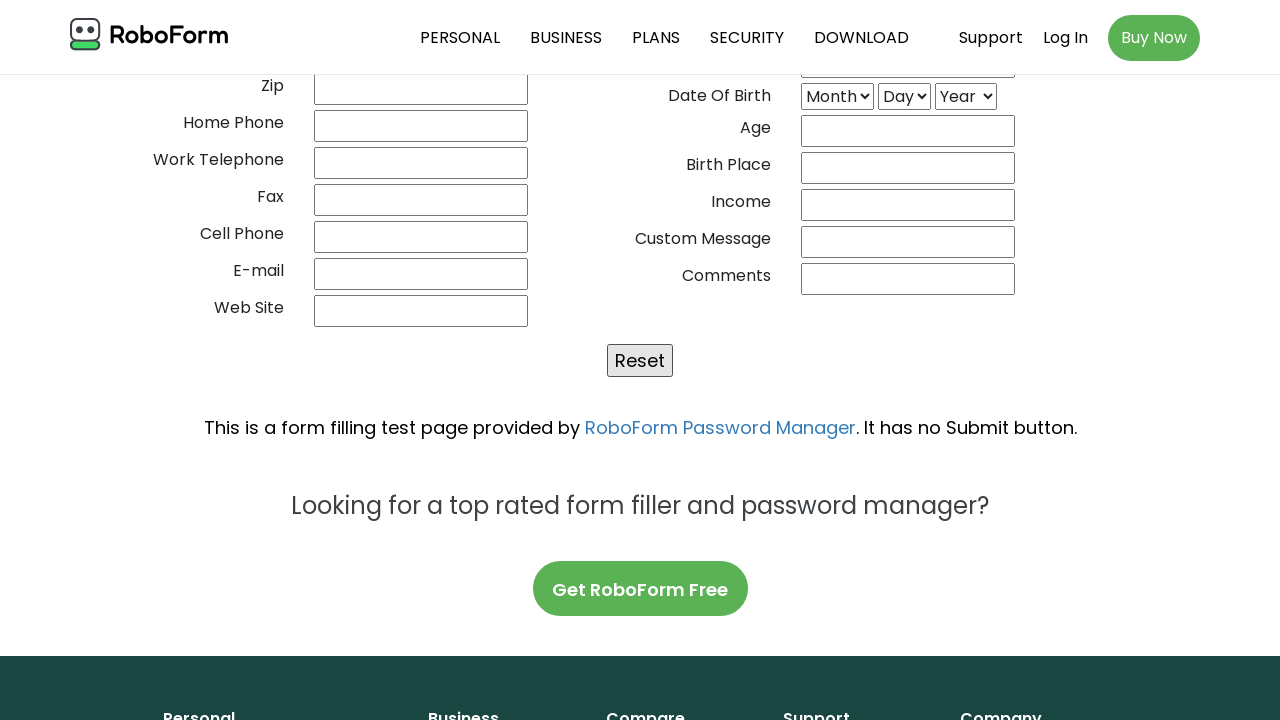

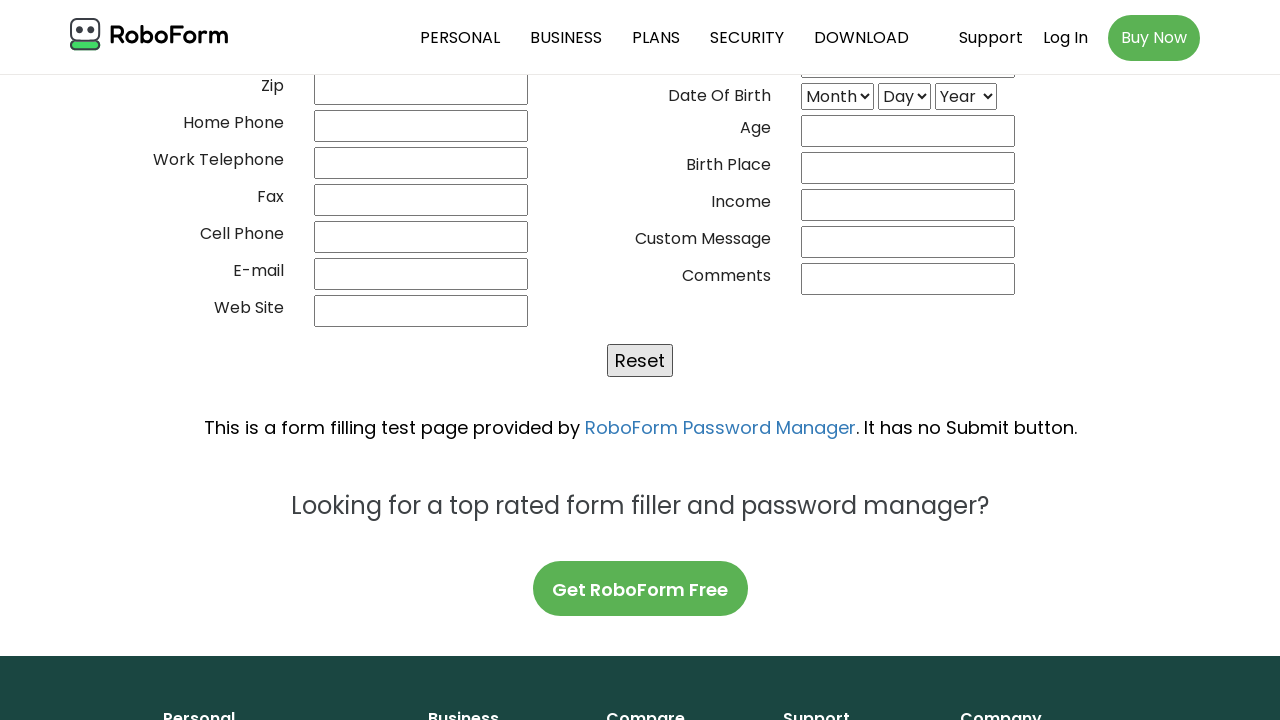